Fills out a practice automation form including personal details (name, email, gender, mobile), subjects, hobbies, file upload, address, state/city dropdowns, date of birth selection, and submits the form.

Starting URL: https://demoqa.com/automation-practice-form

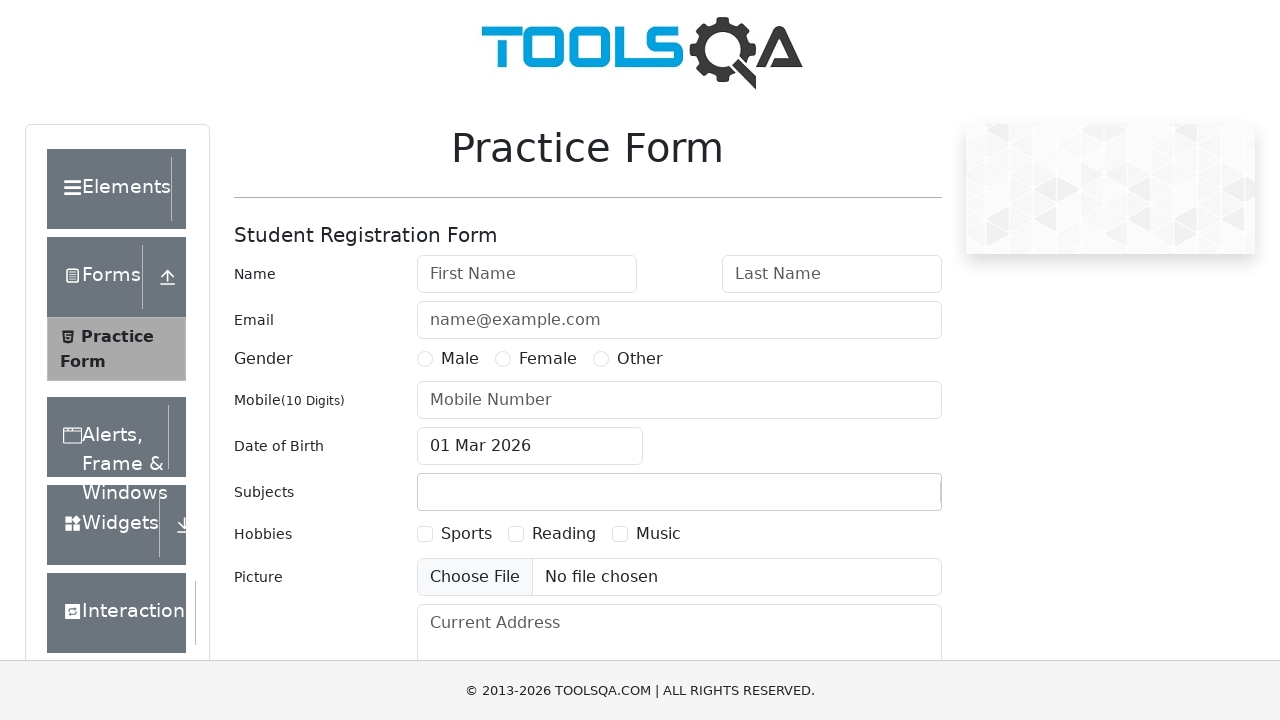

Set viewport size to 1920x1080
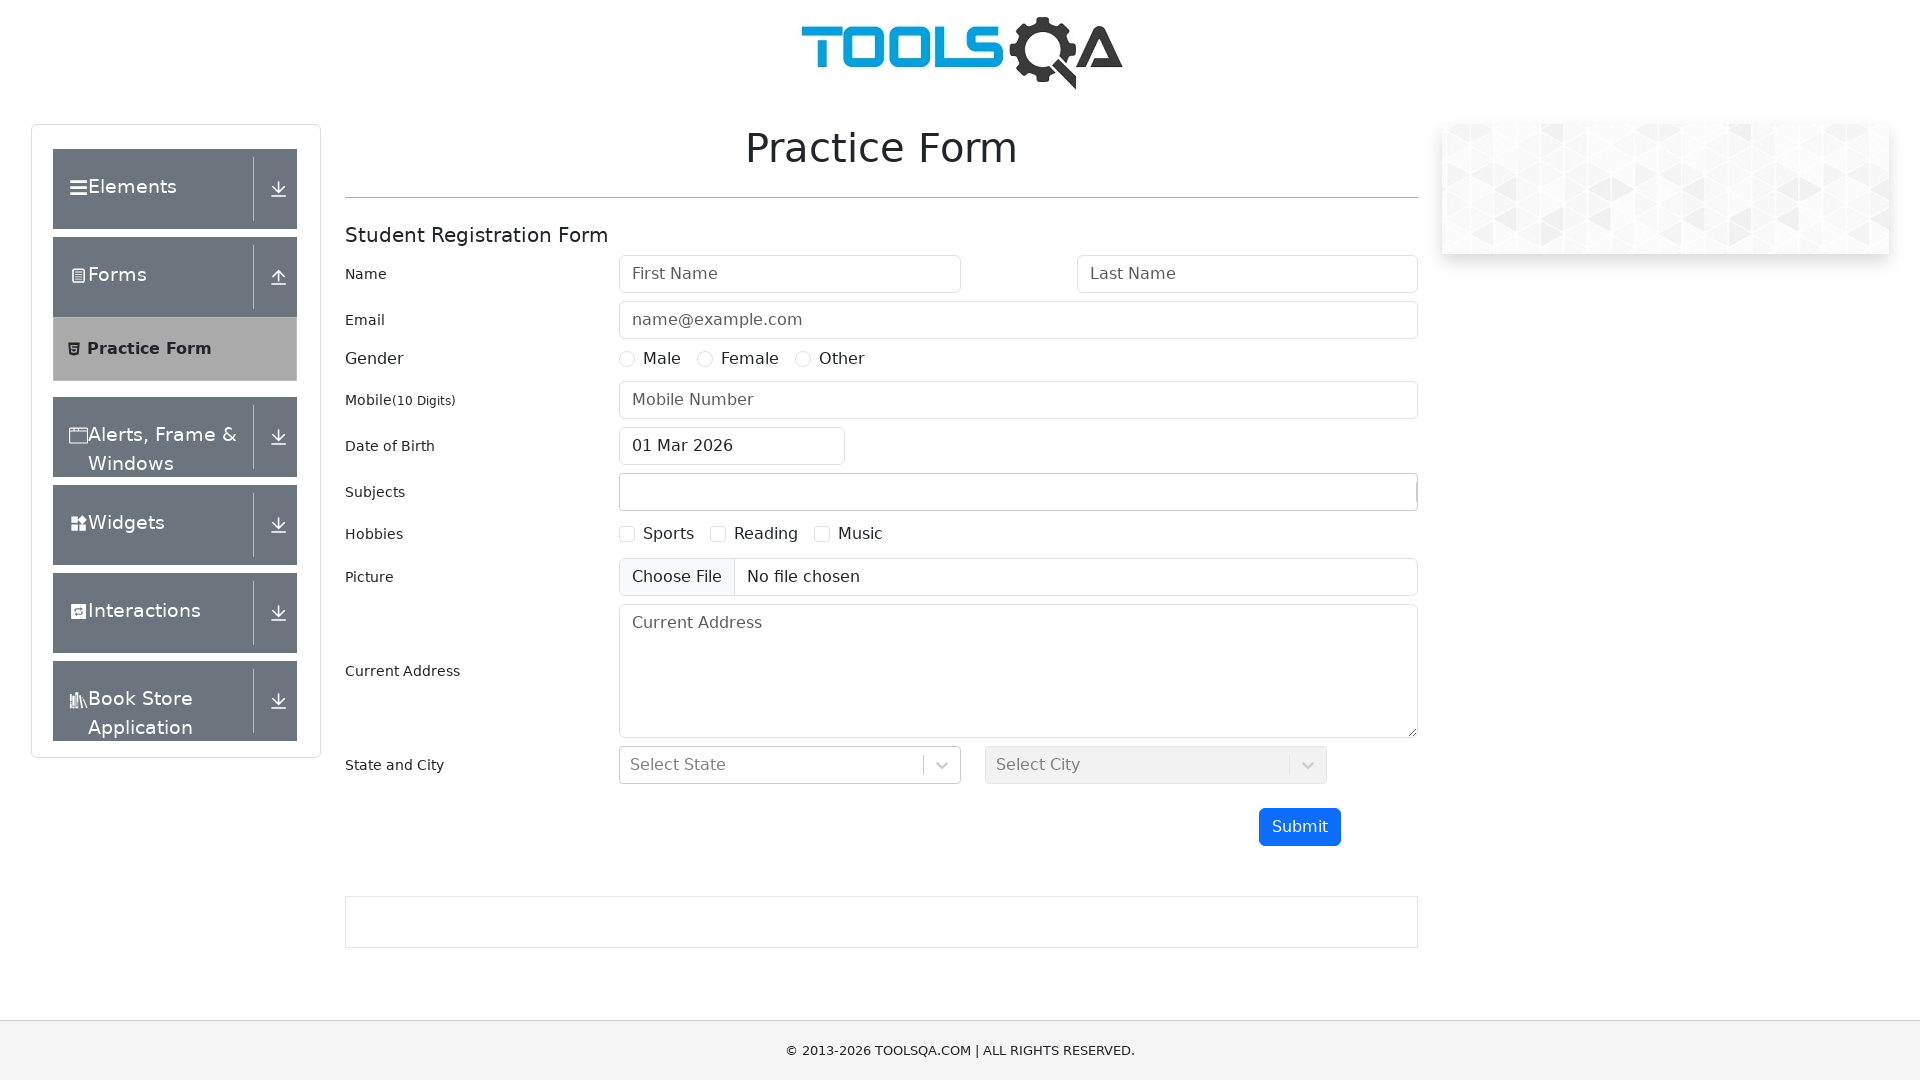

Filled first name field with 'sai' on #firstName
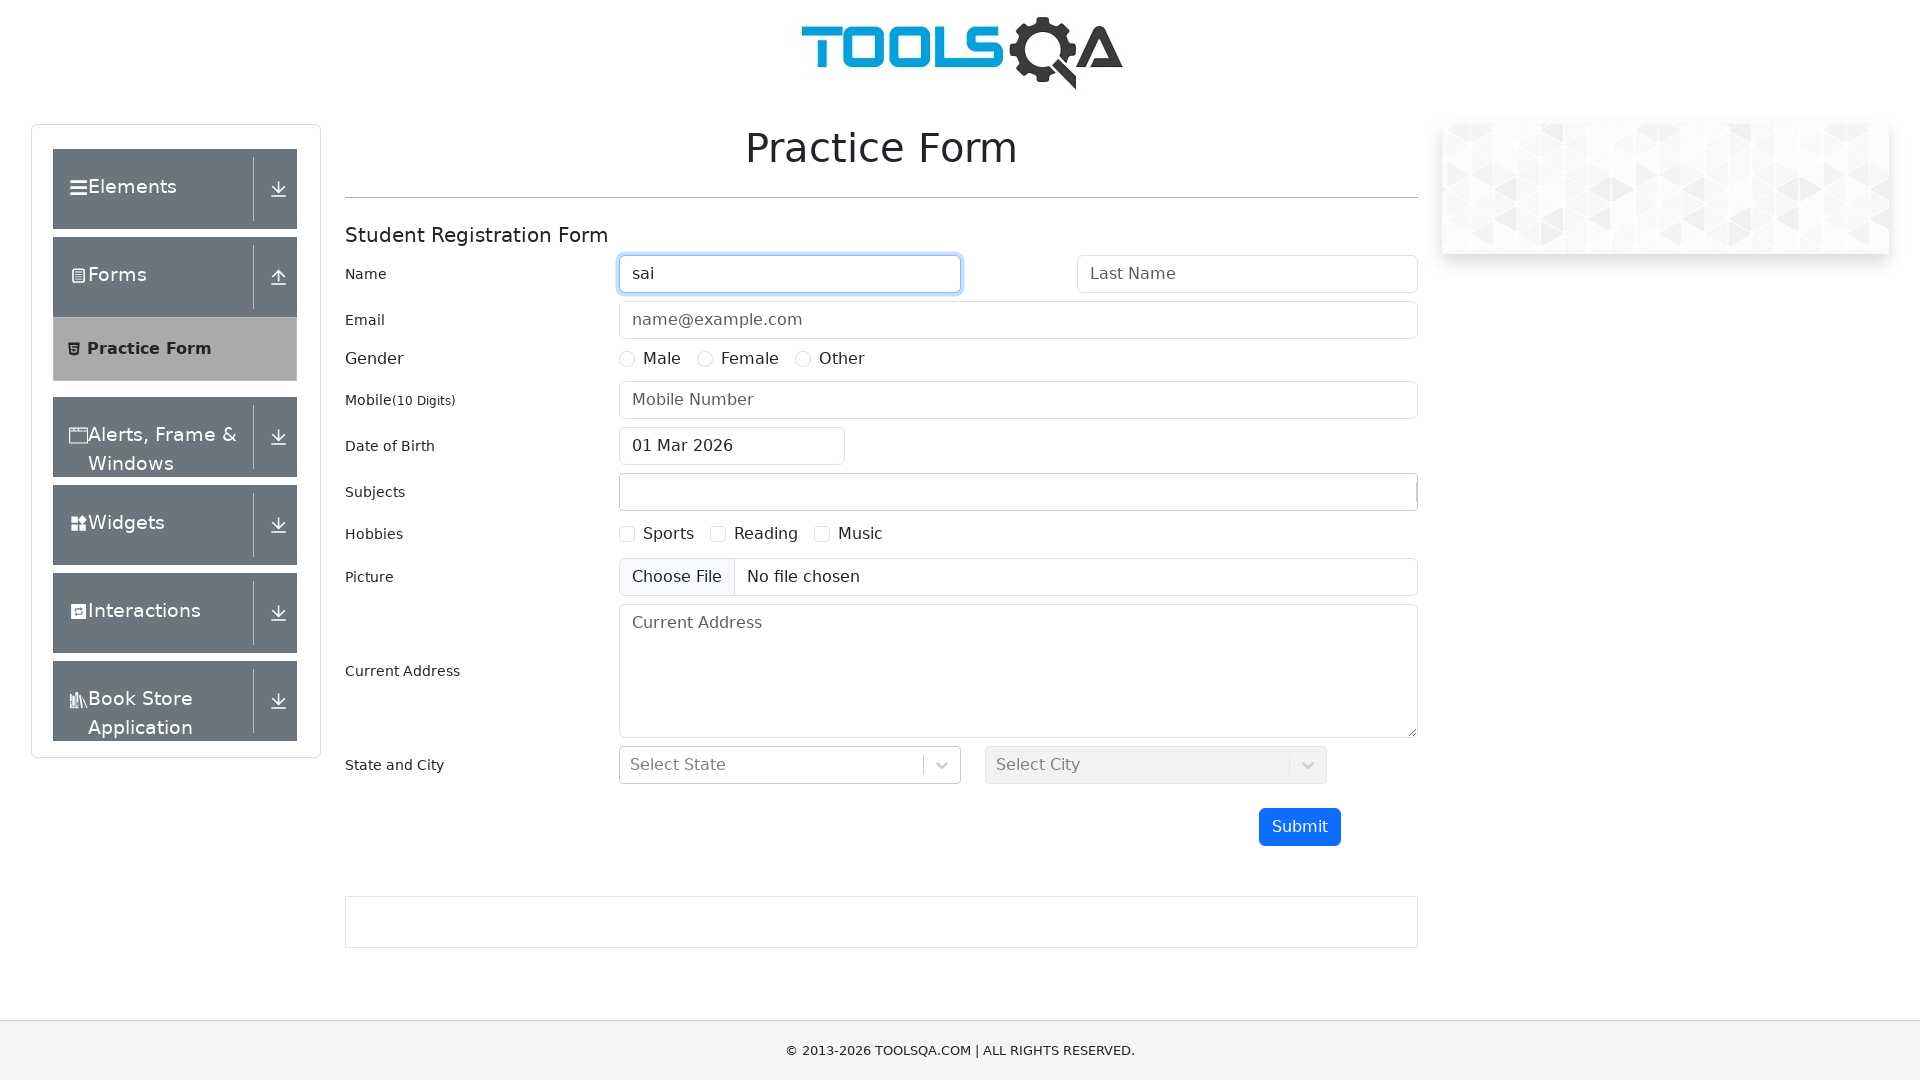

Filled last name field with 'ajit' on #lastName
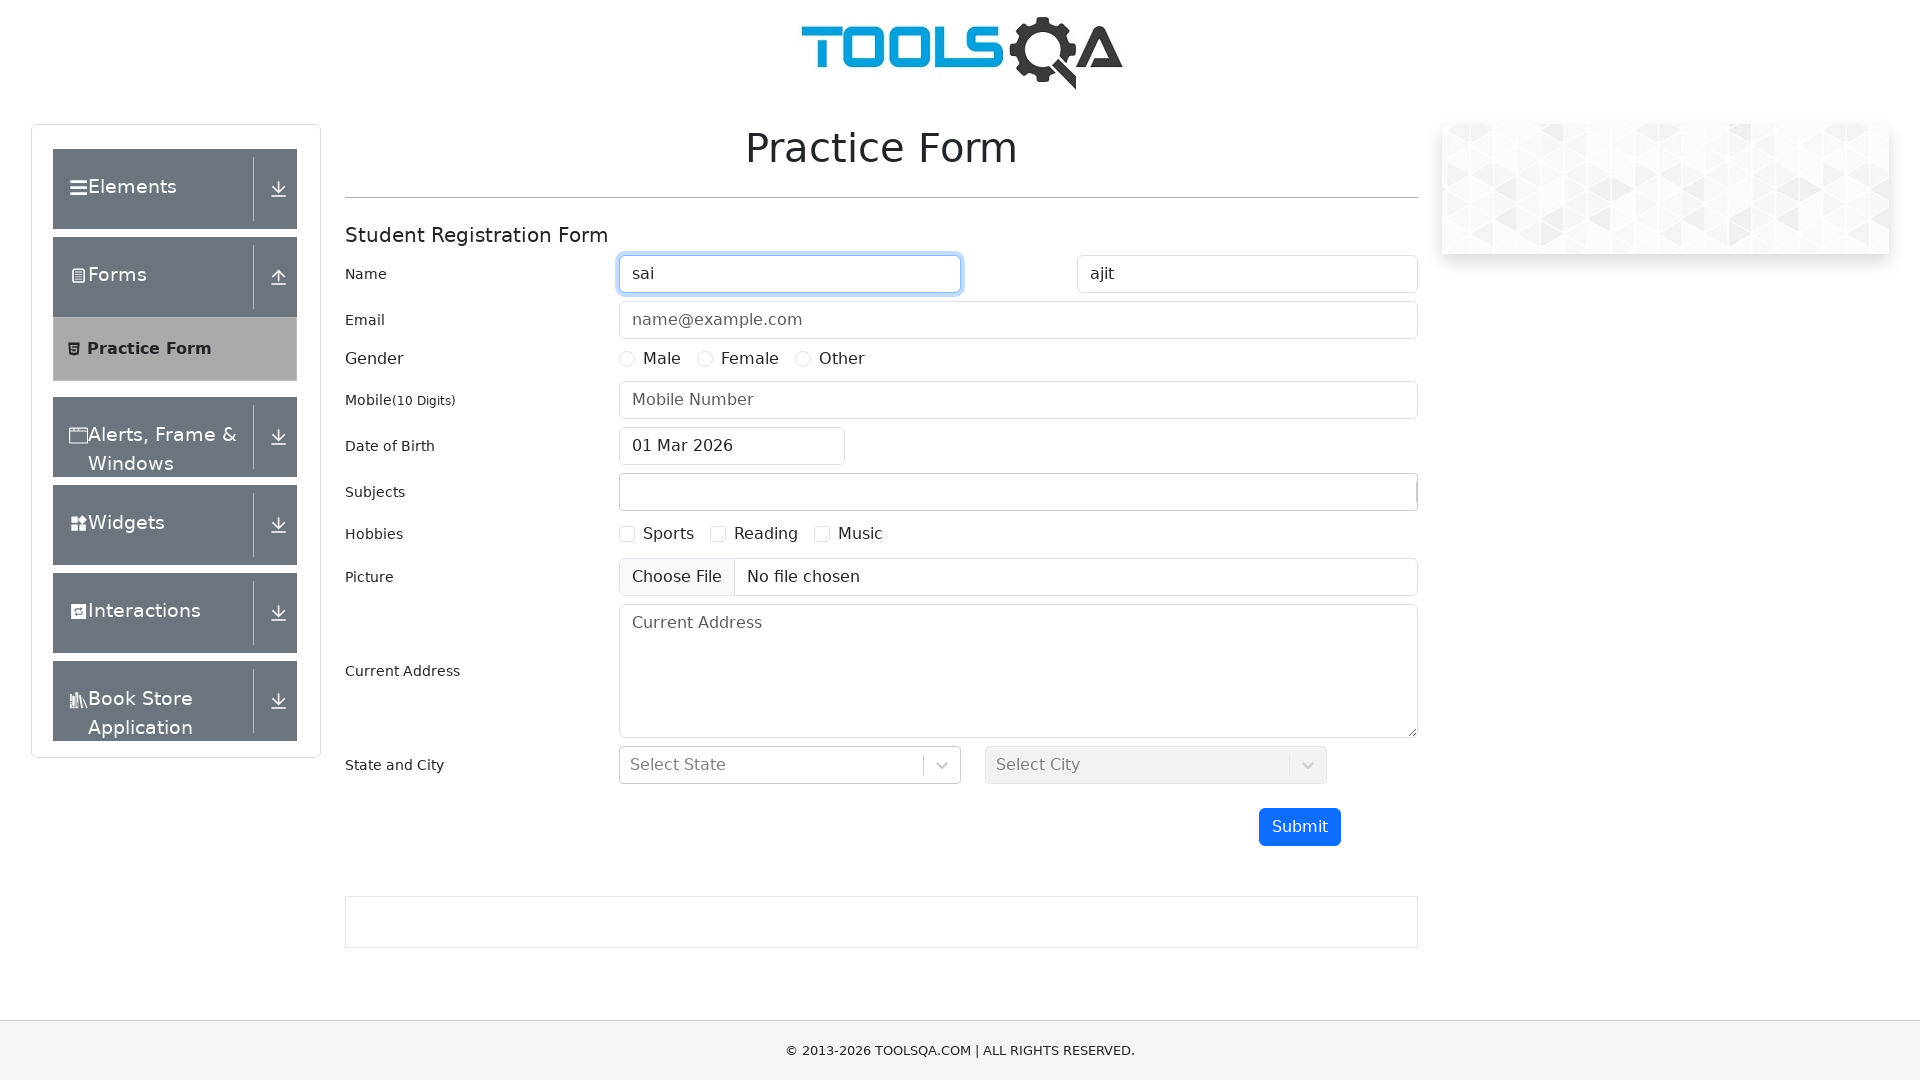

Filled email field with 'ajitsai4@gmail.com' on #userEmail
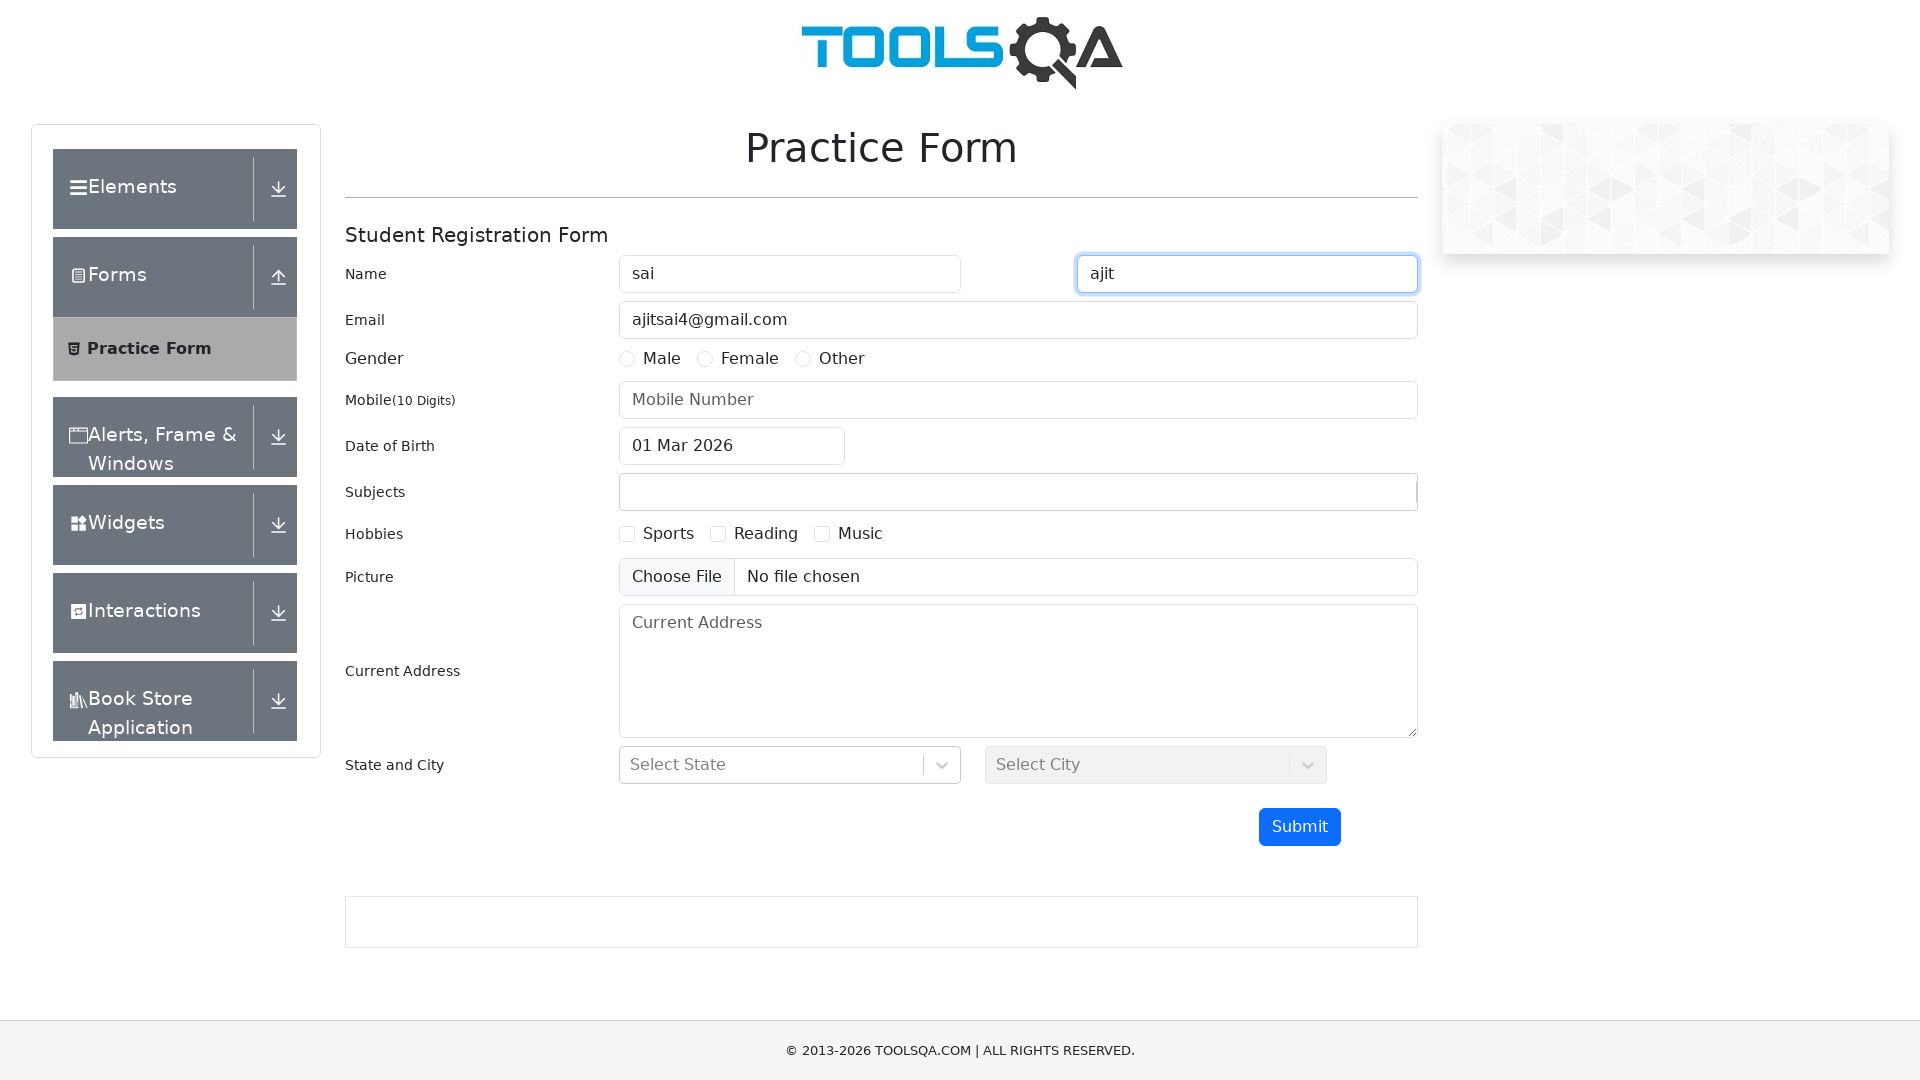

Selected Male gender option at (662, 359) on label[for='gender-radio-1']
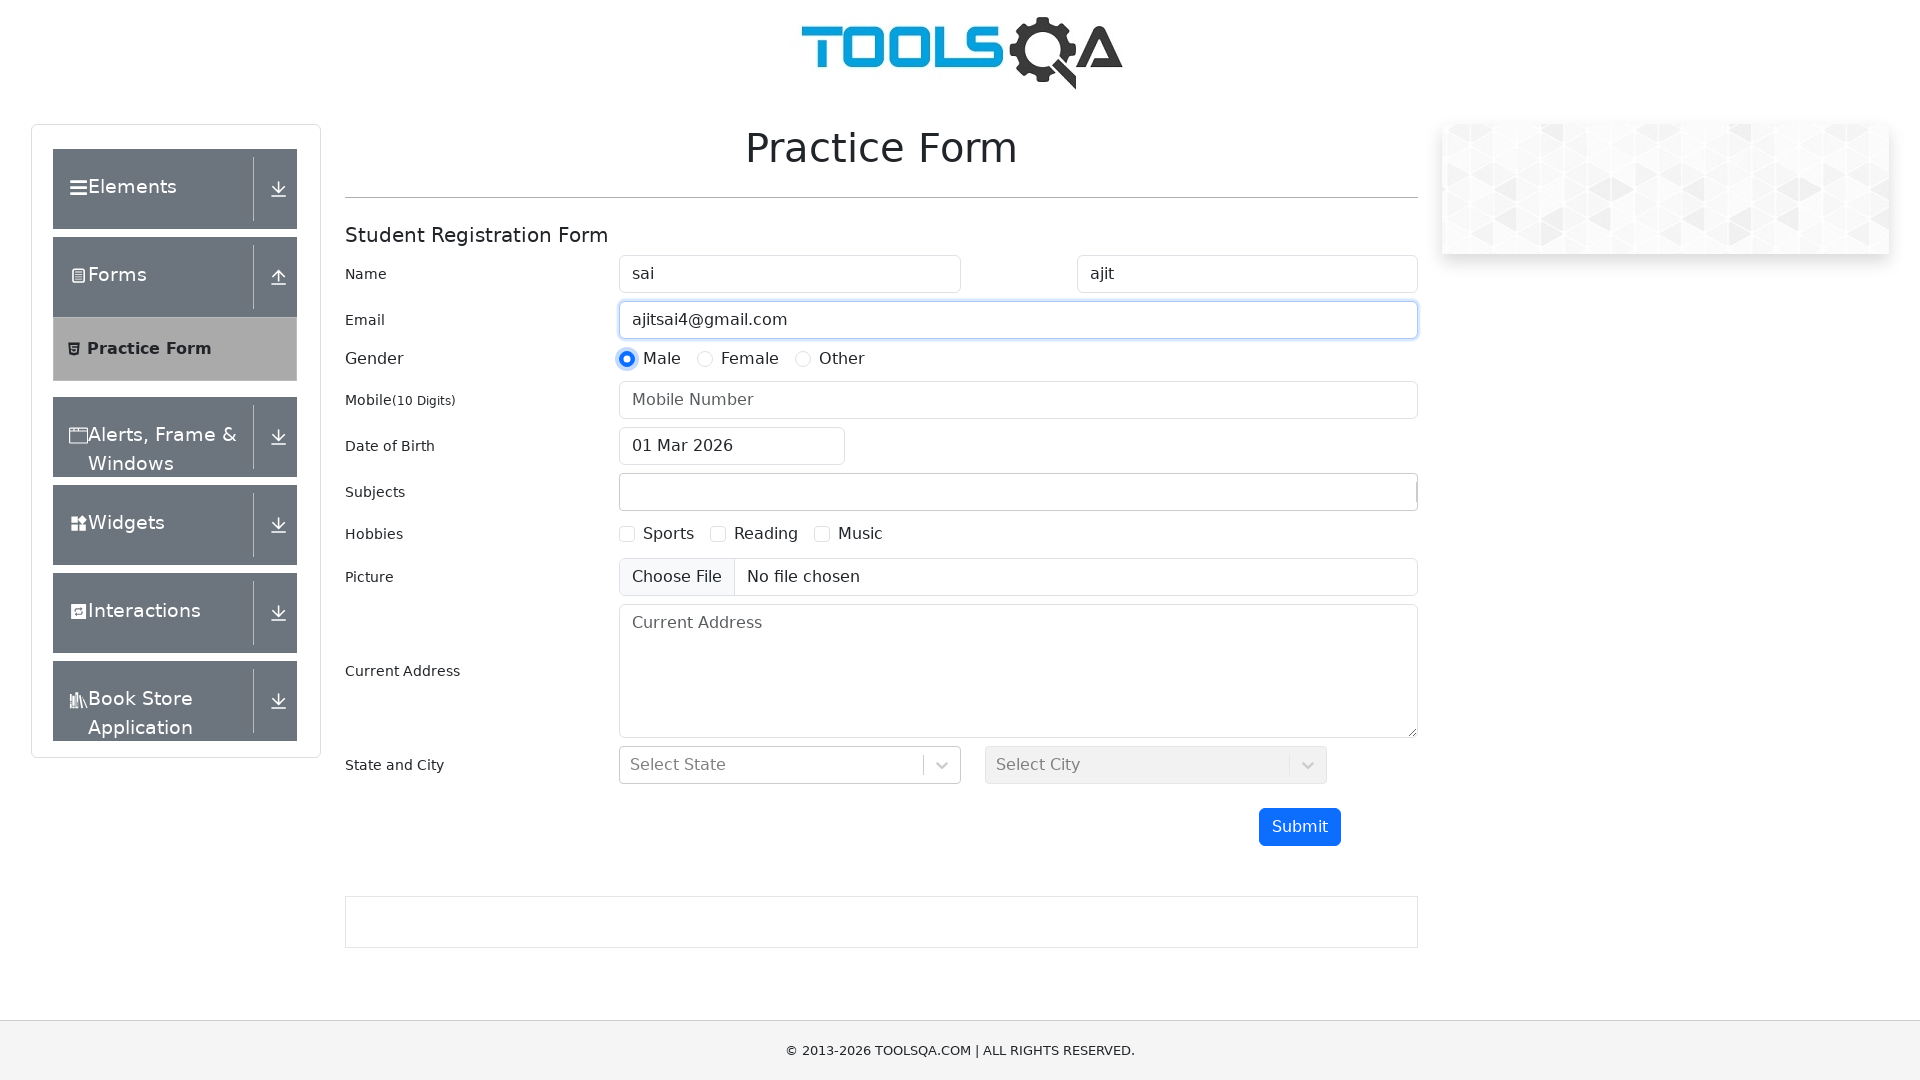

Filled mobile number field with '9922222222' on #userNumber
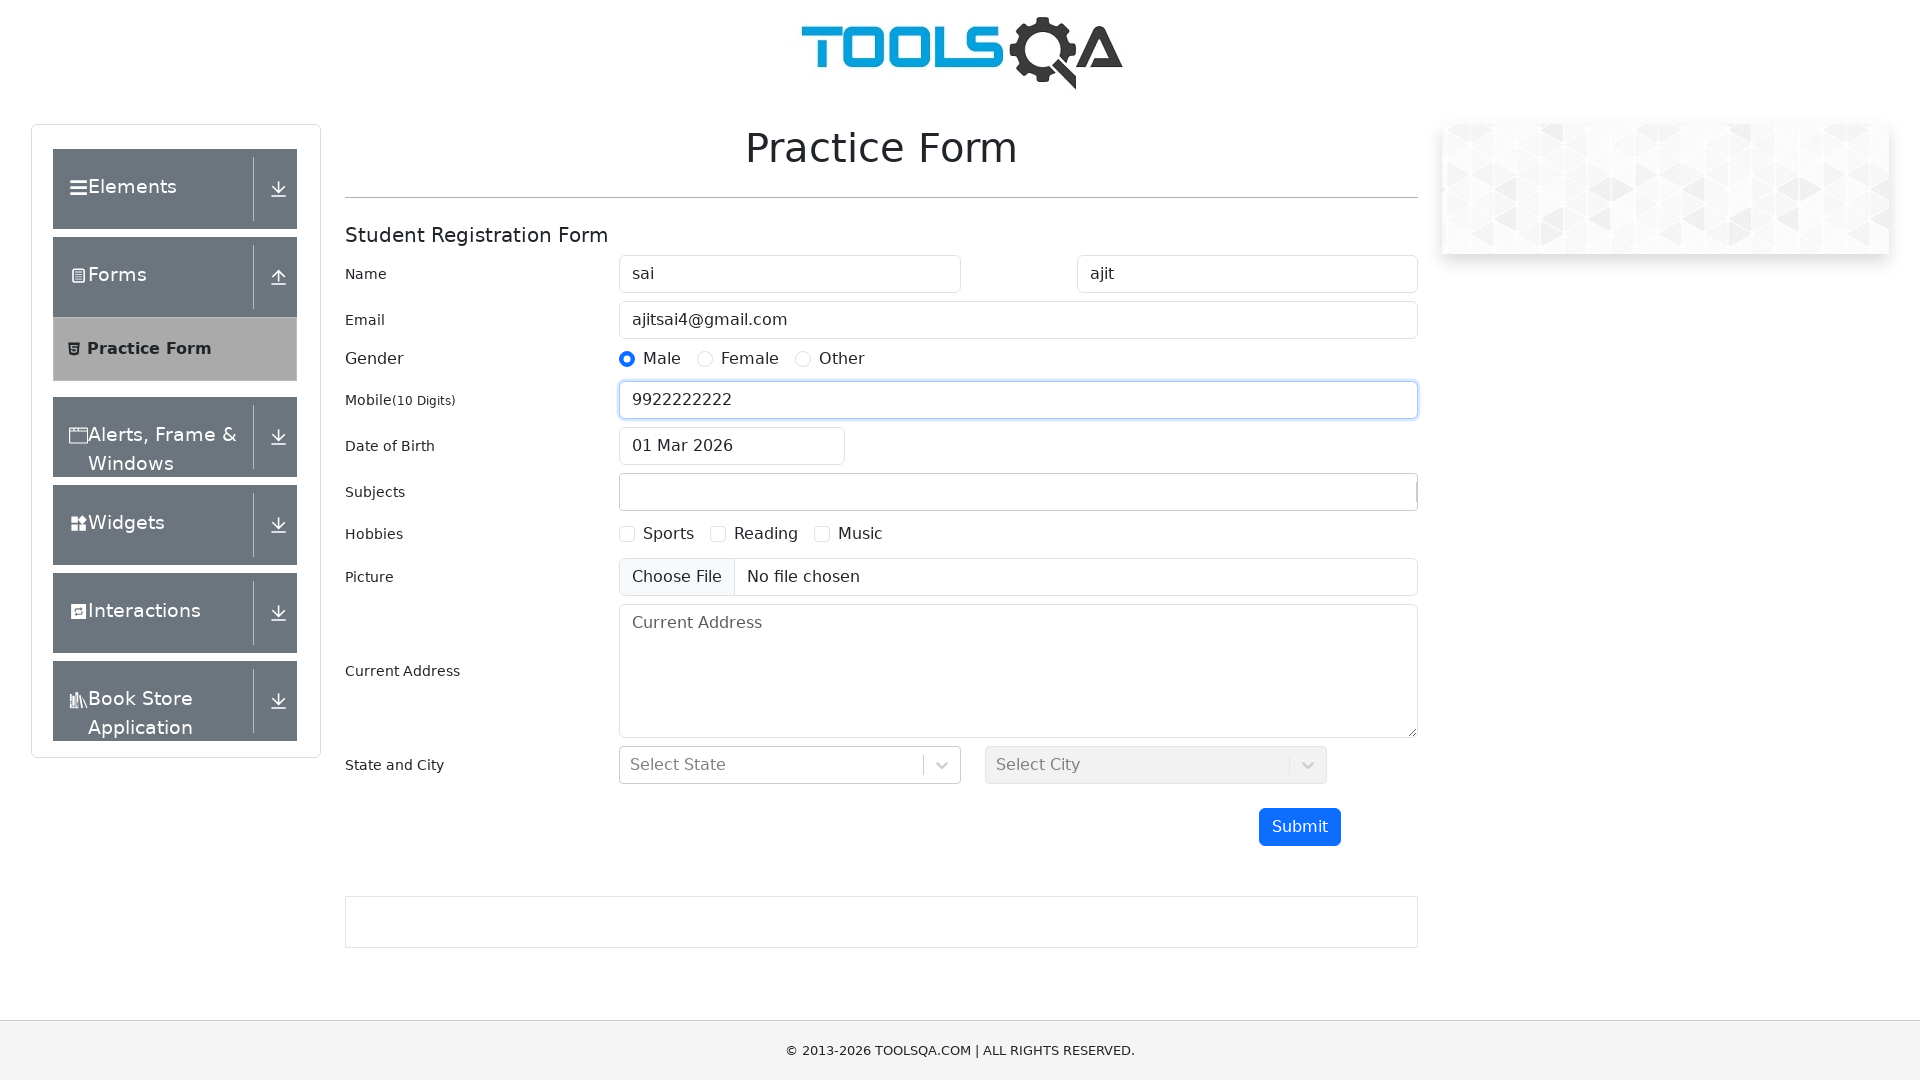

Typed 'maths' in subjects input field on #subjectsInput
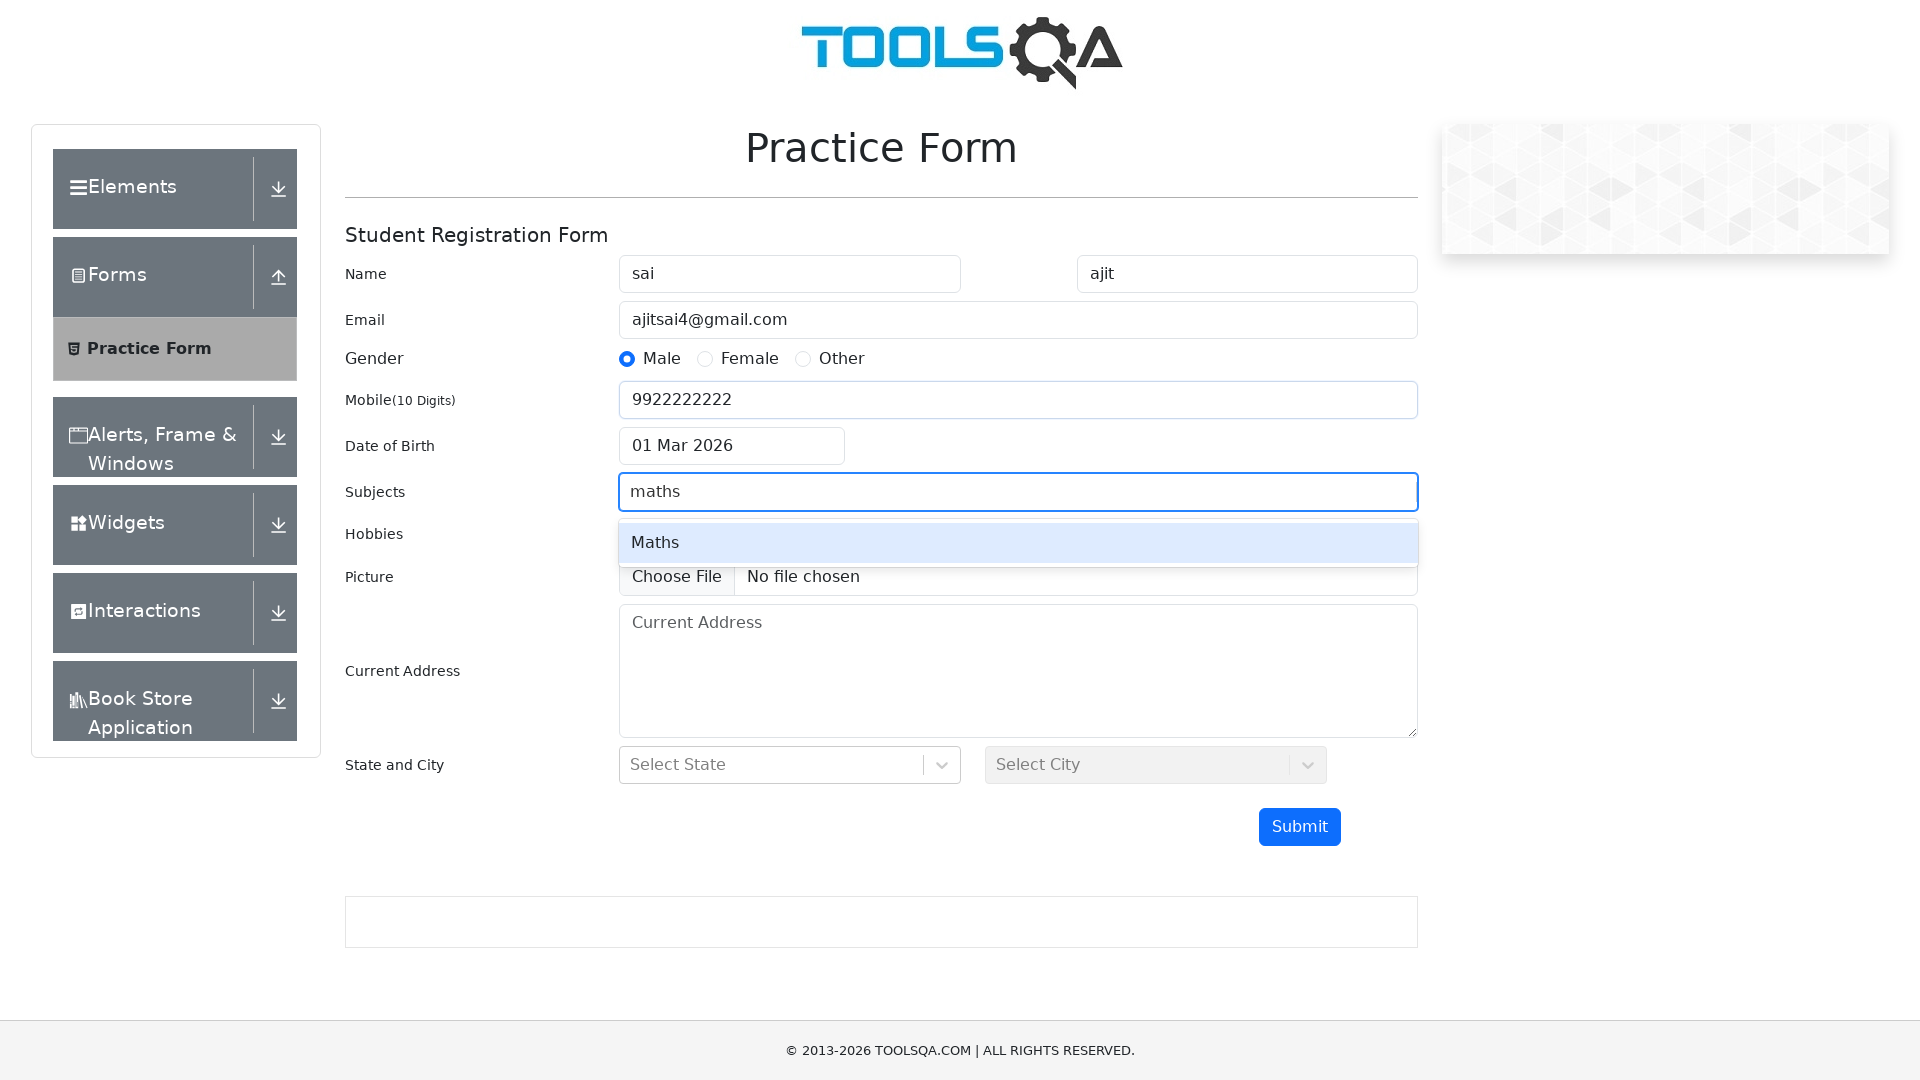

Pressed Enter to add 'maths' as a subject on #subjectsInput
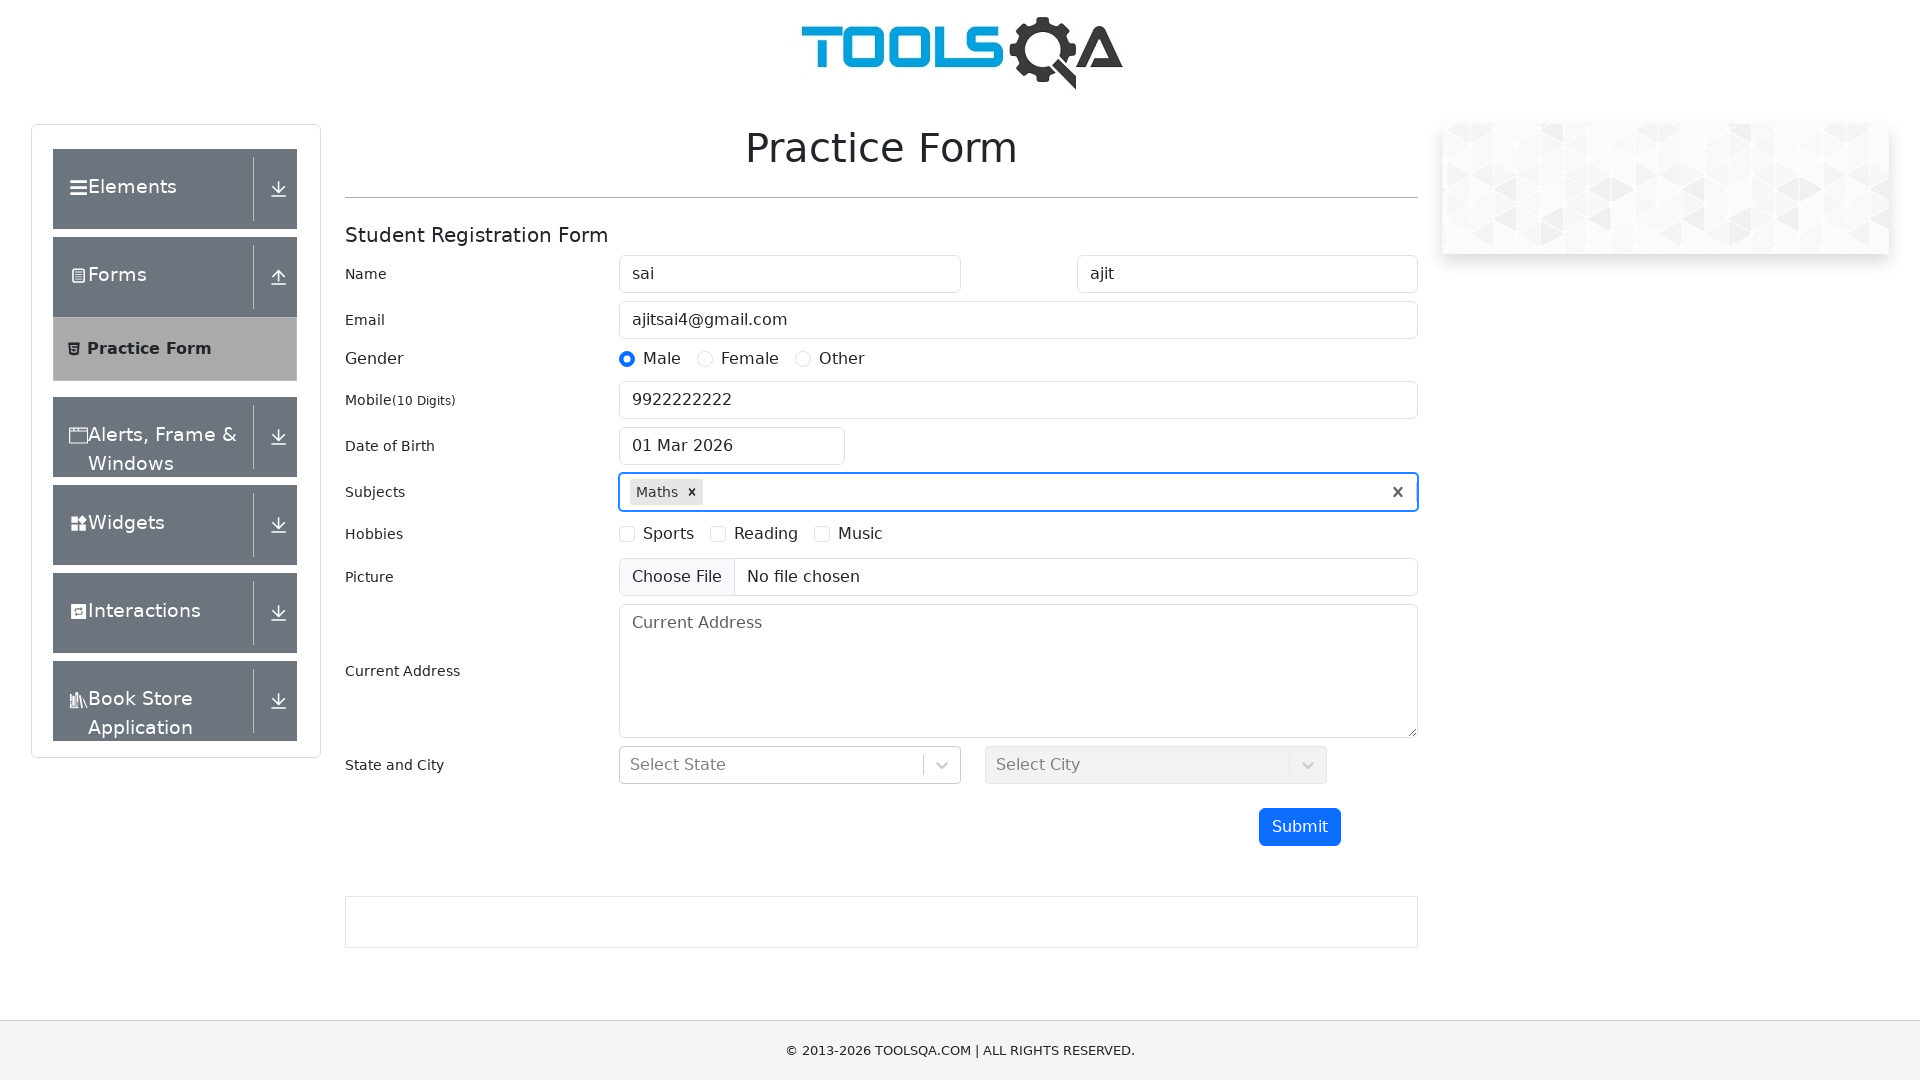

Typed 'english' in subjects input field on #subjectsInput
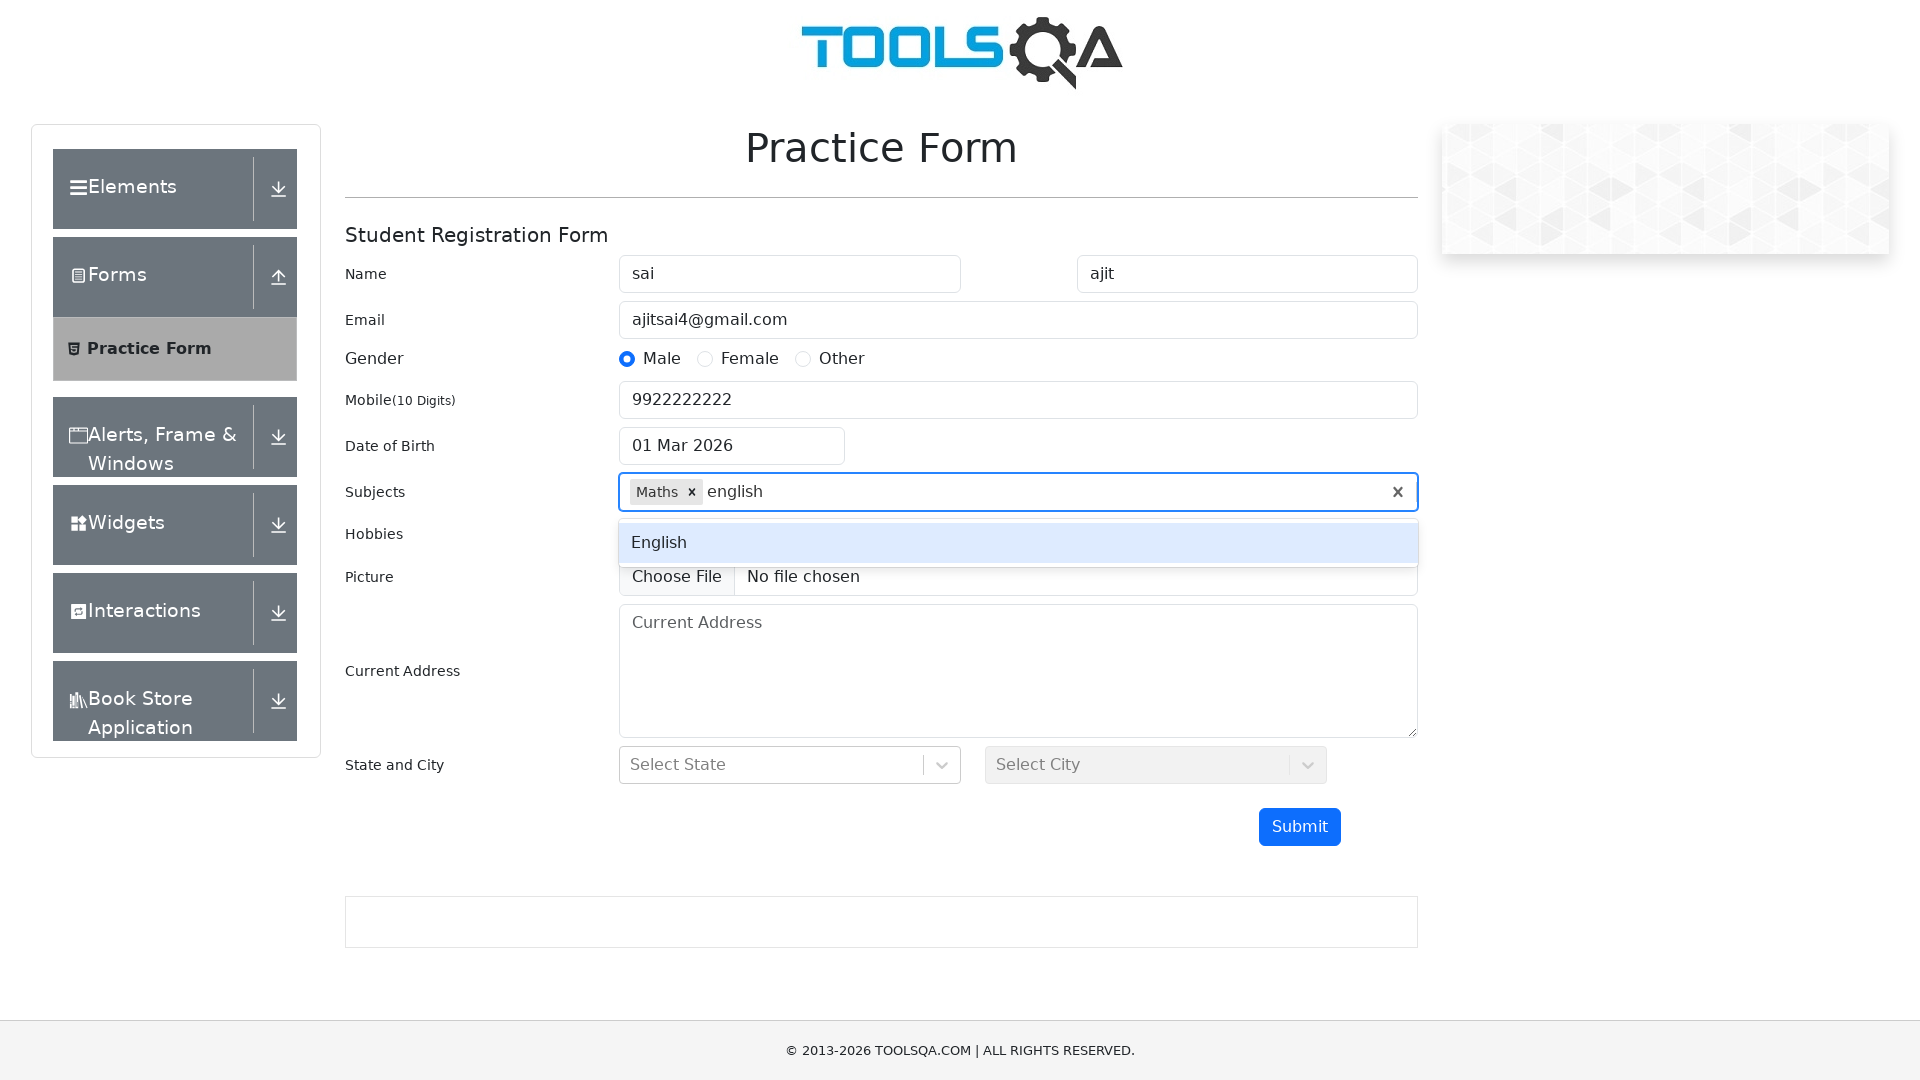

Pressed Enter to add 'english' as a subject on #subjectsInput
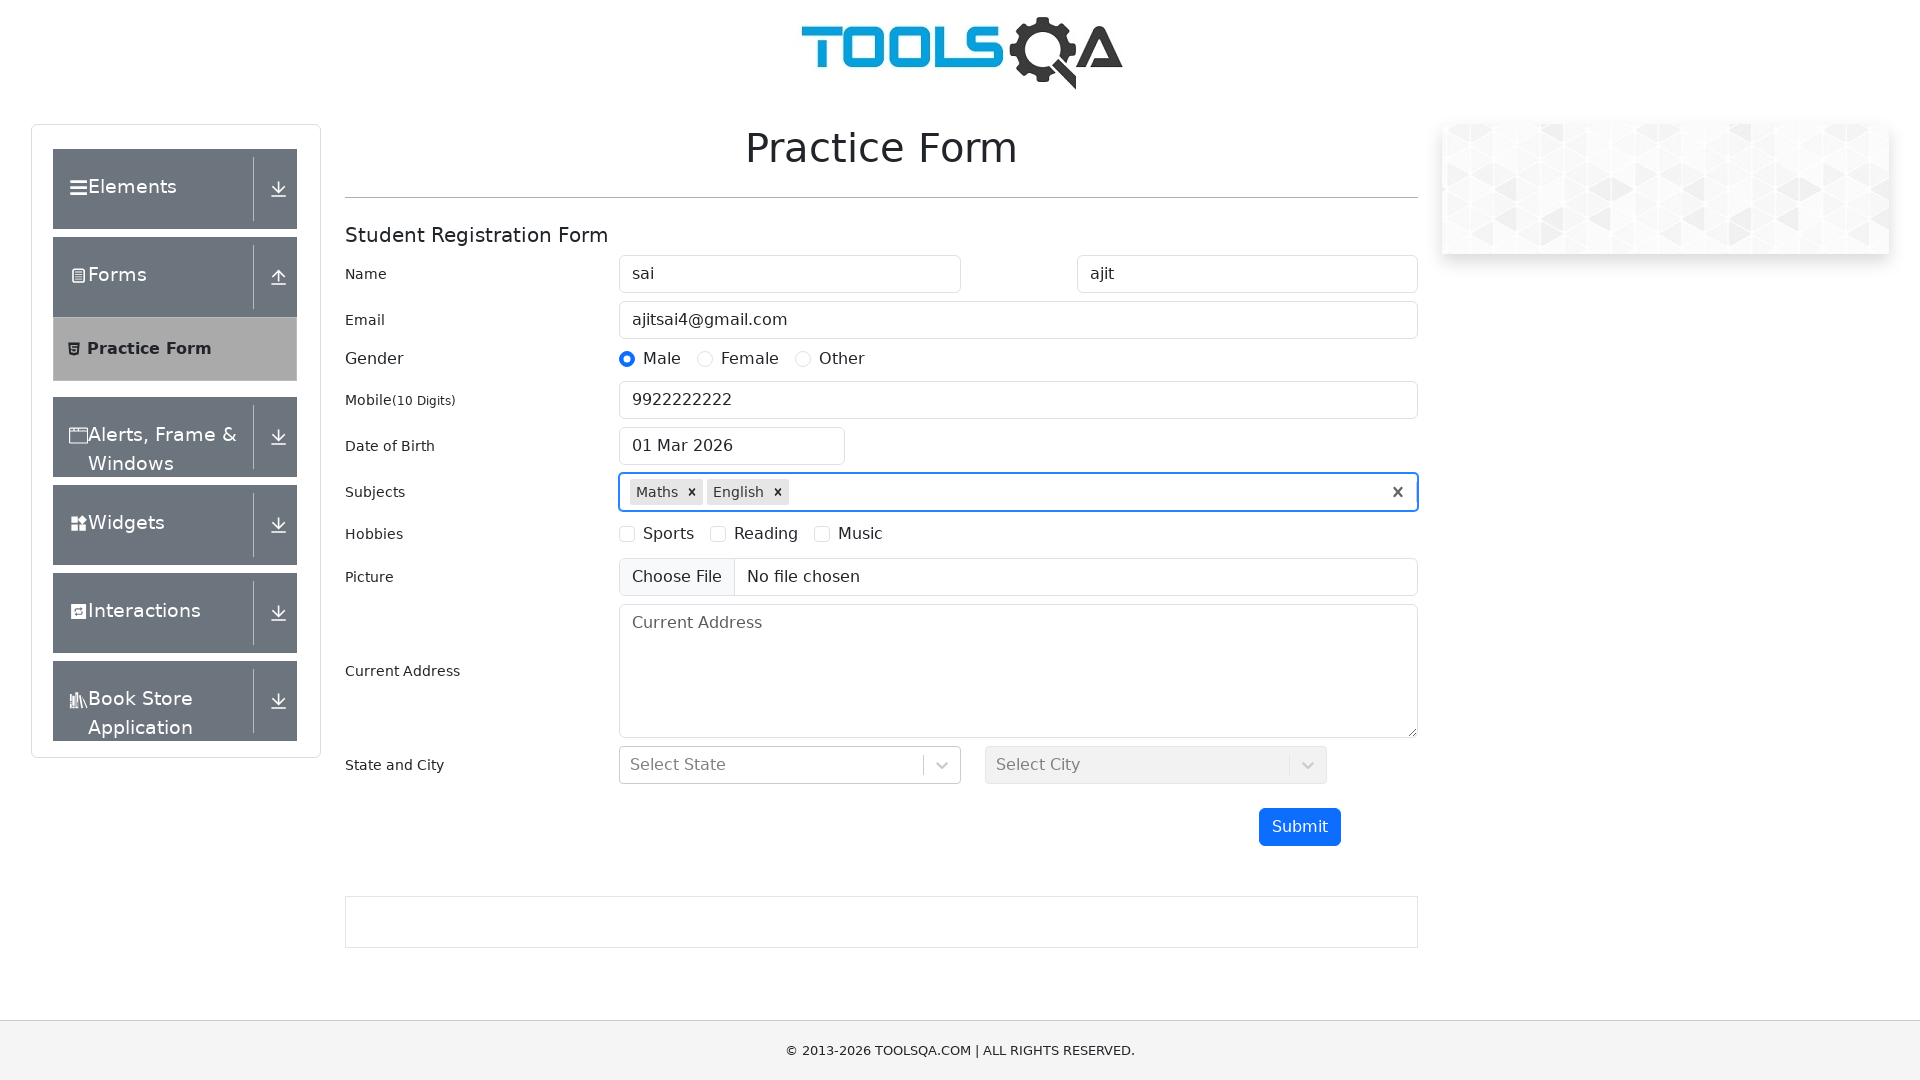

Selected Reading hobby checkbox at (766, 534) on label[for='hobbies-checkbox-2']
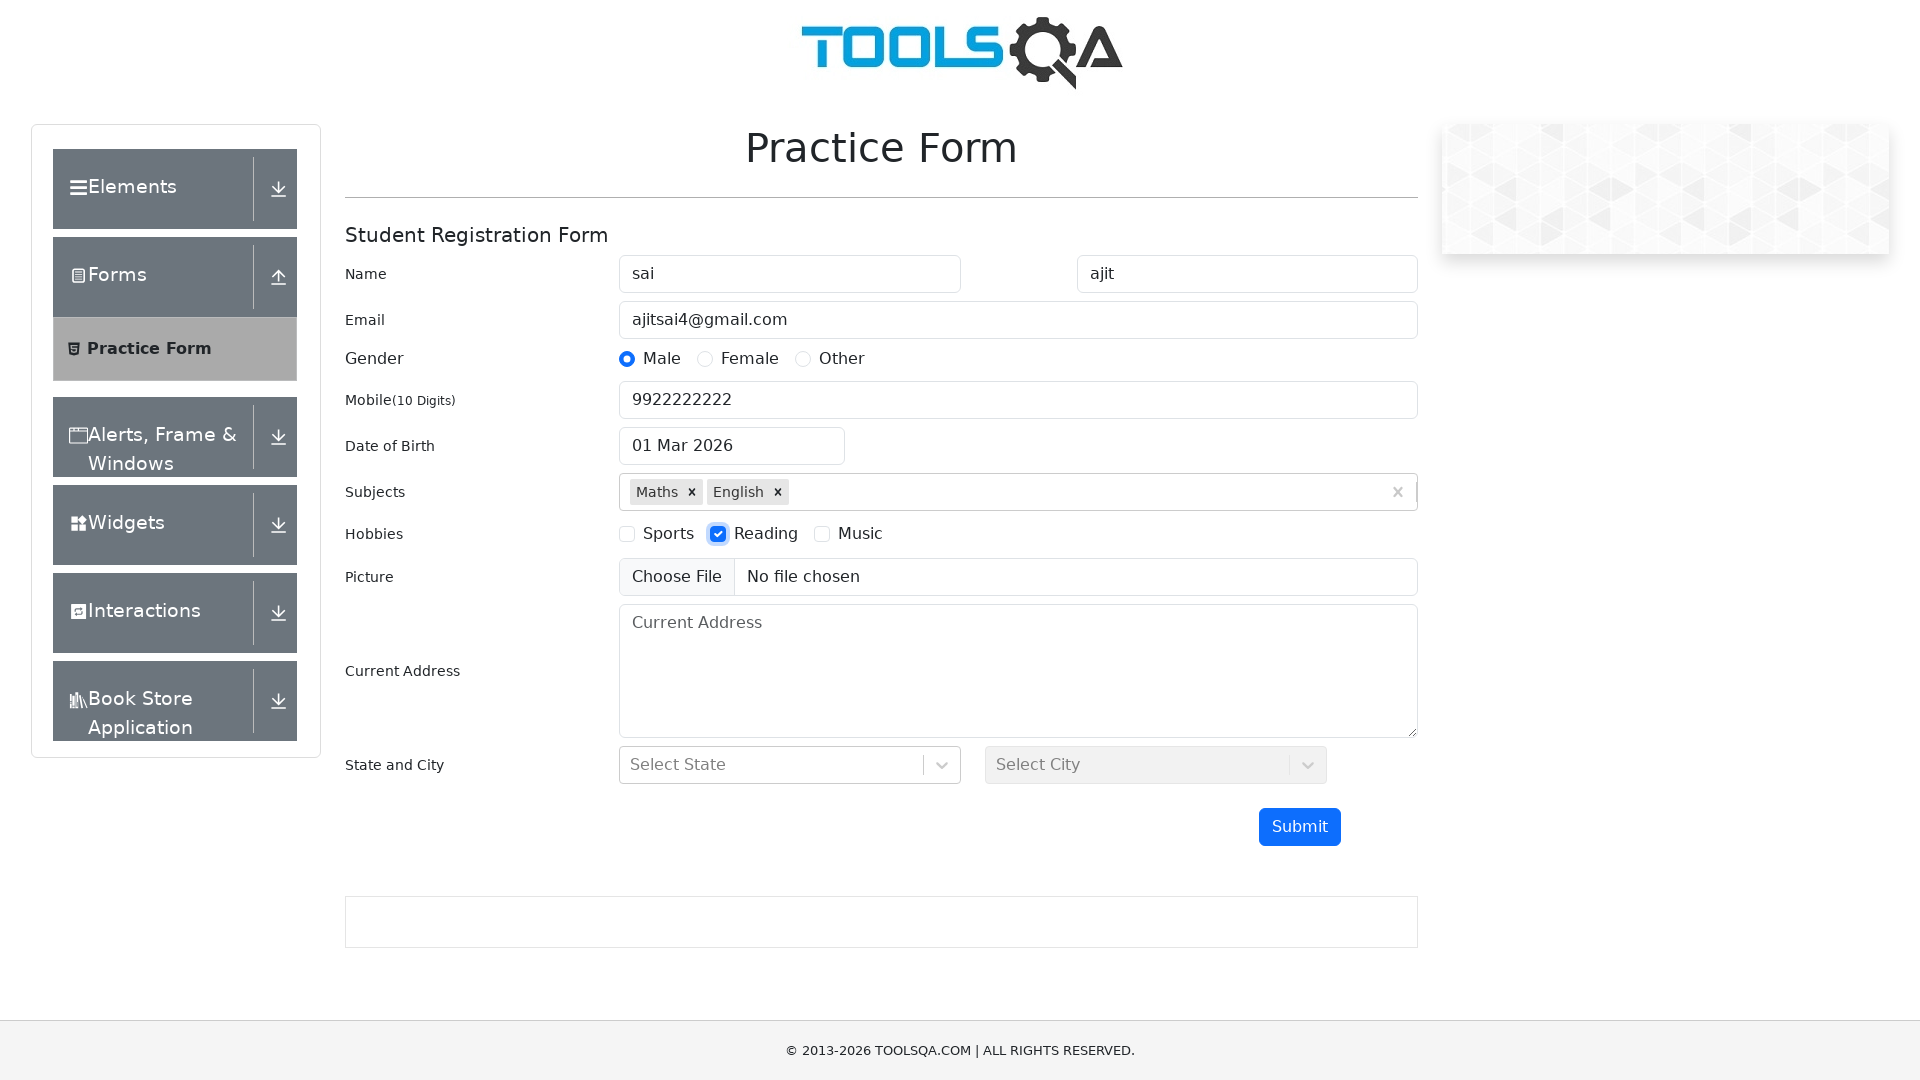

Filled current address field with 'Dallas, USA' on #currentAddress
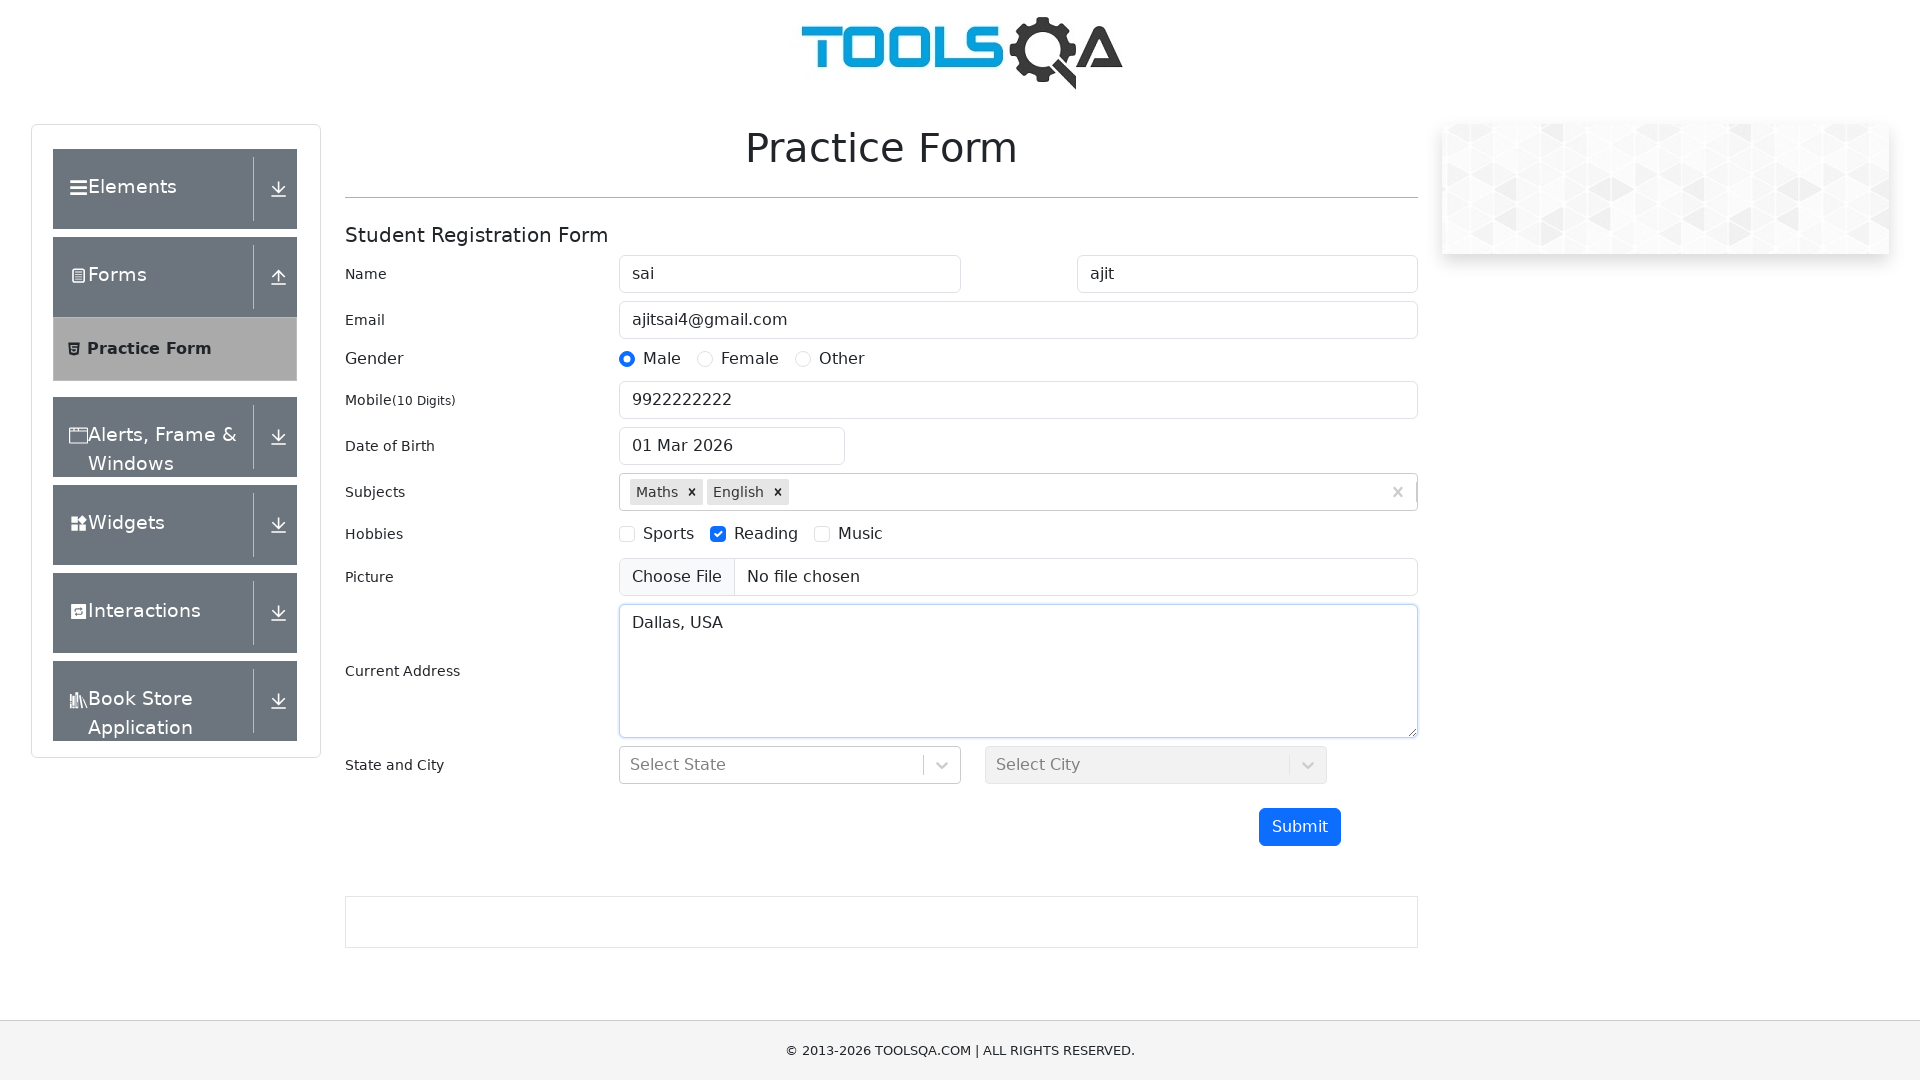

Typed 'NCR' in state dropdown field on #react-select-3-input
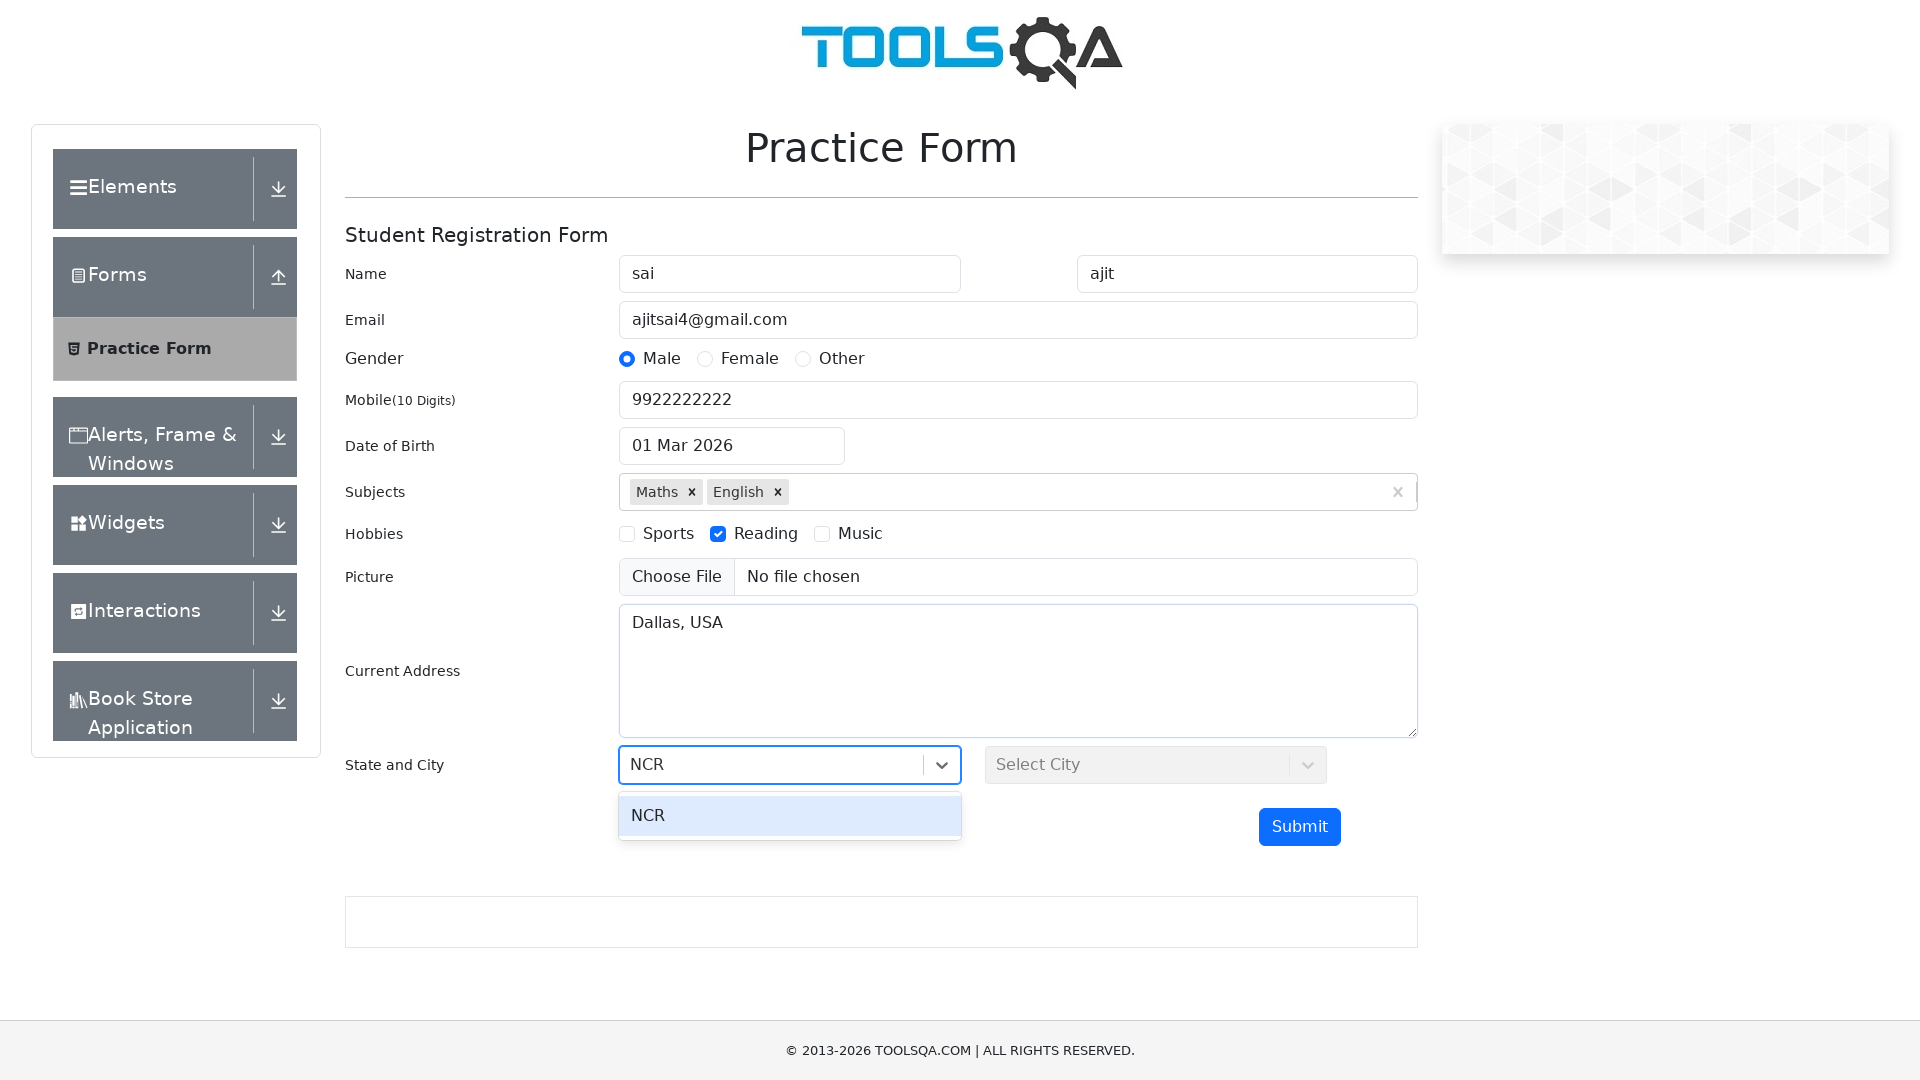

Pressed Enter to select 'NCR' as state on #react-select-3-input
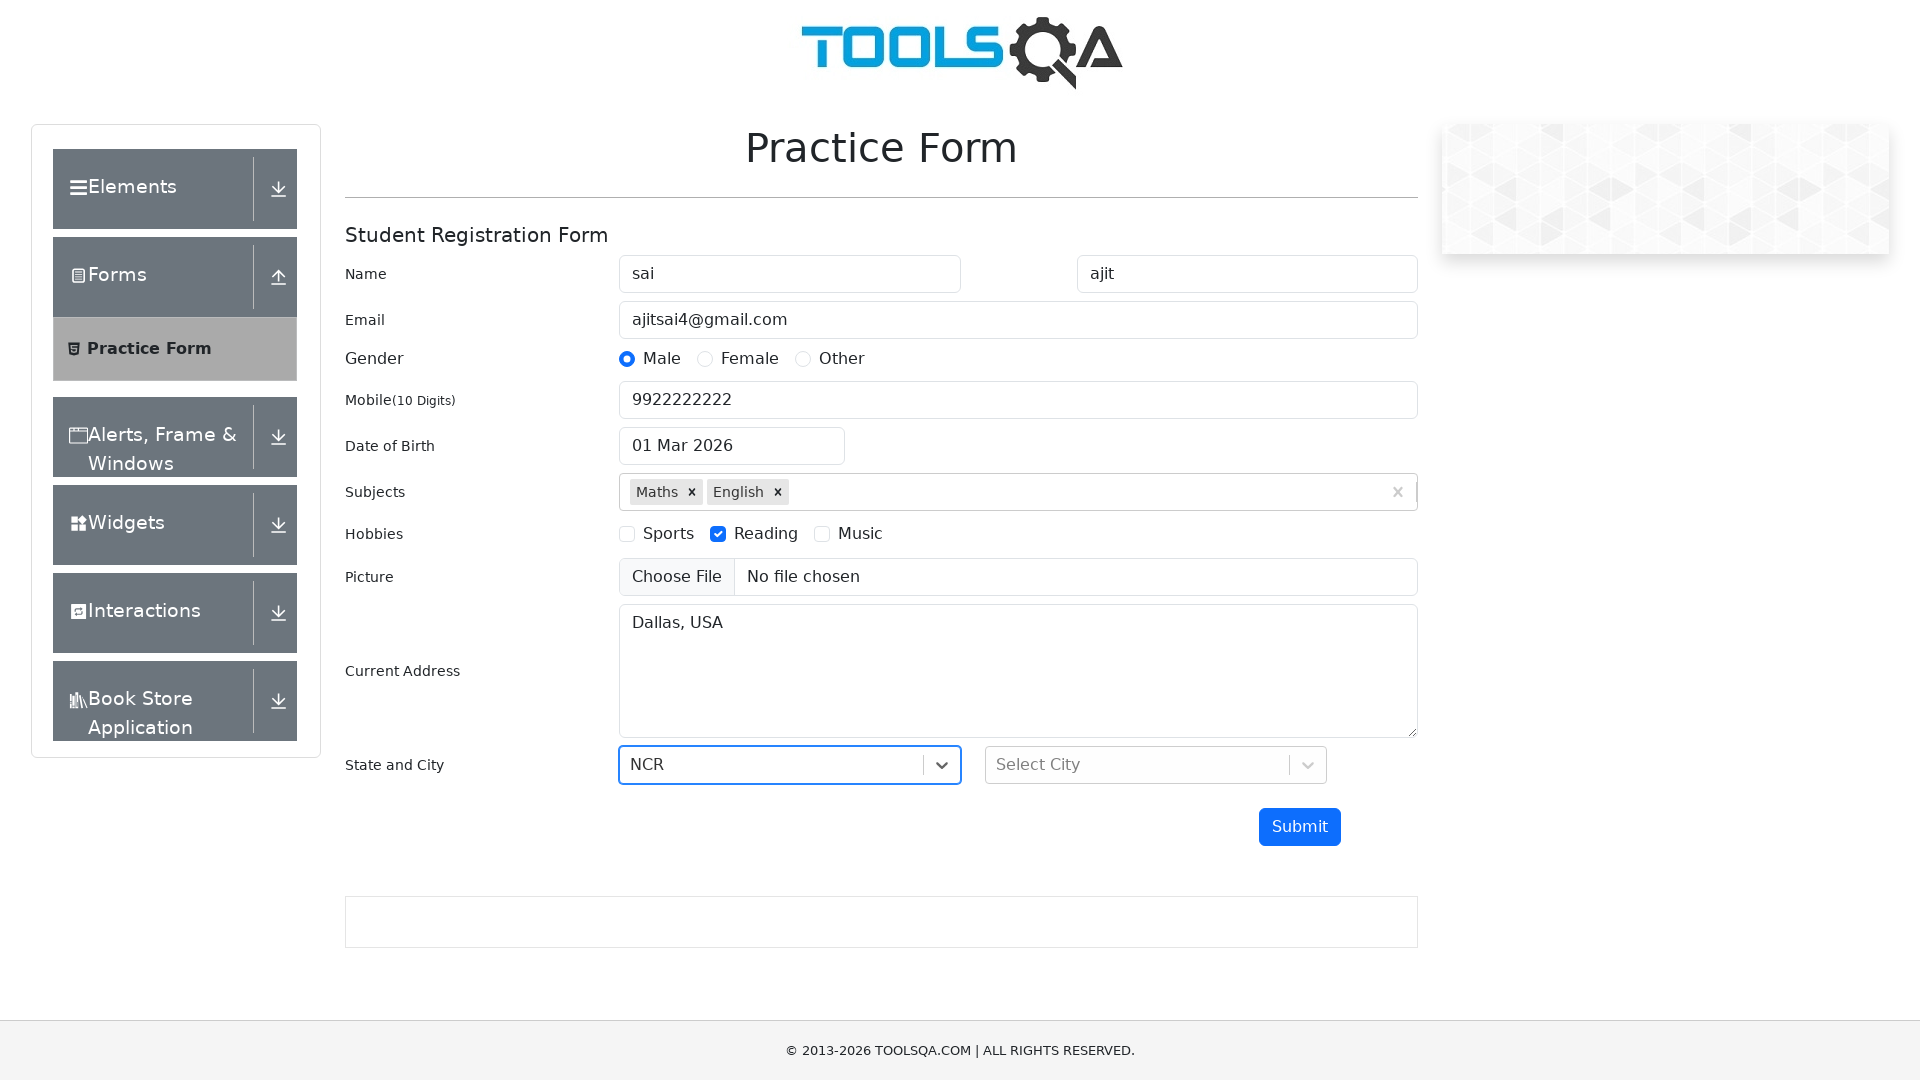

Typed 'Delhi' in city dropdown field on #react-select-4-input
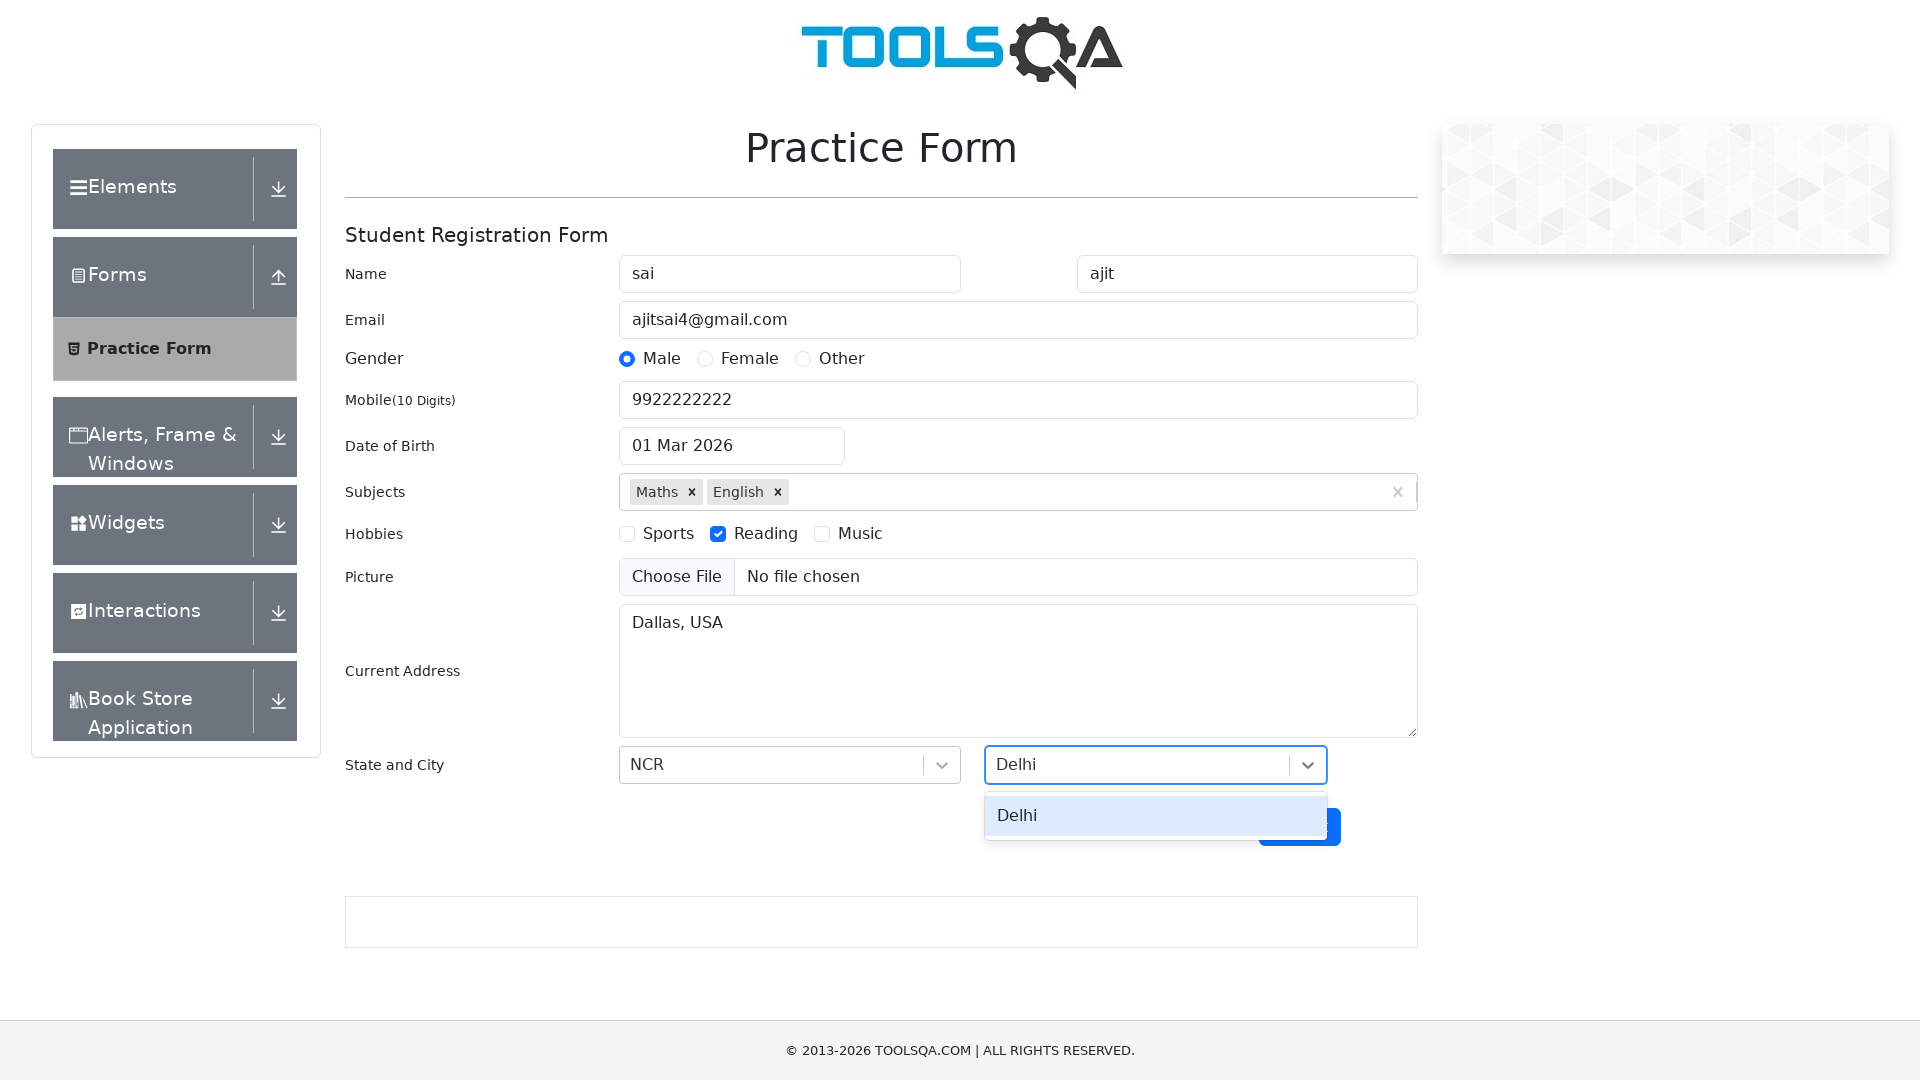

Pressed Enter to select 'Delhi' as city on #react-select-4-input
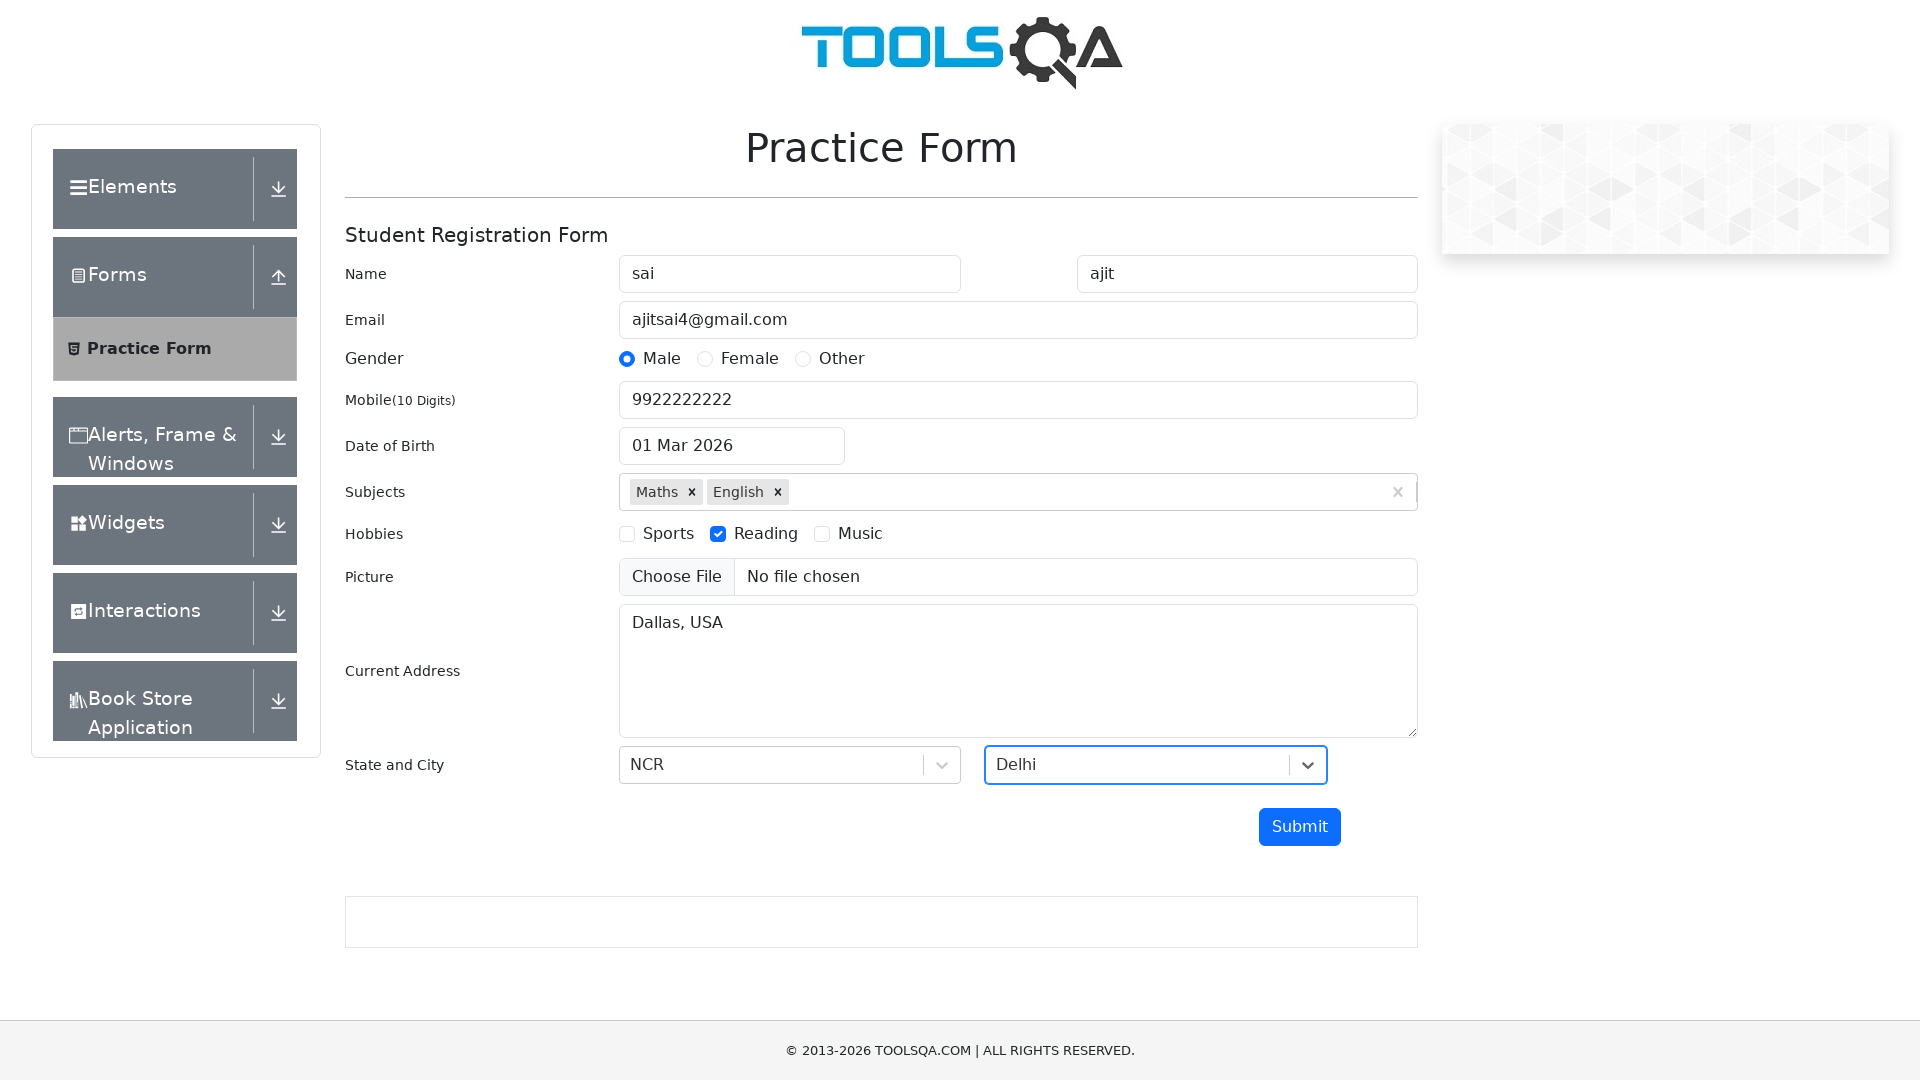

Clicked date of birth input field to open date picker at (732, 446) on #dateOfBirthInput
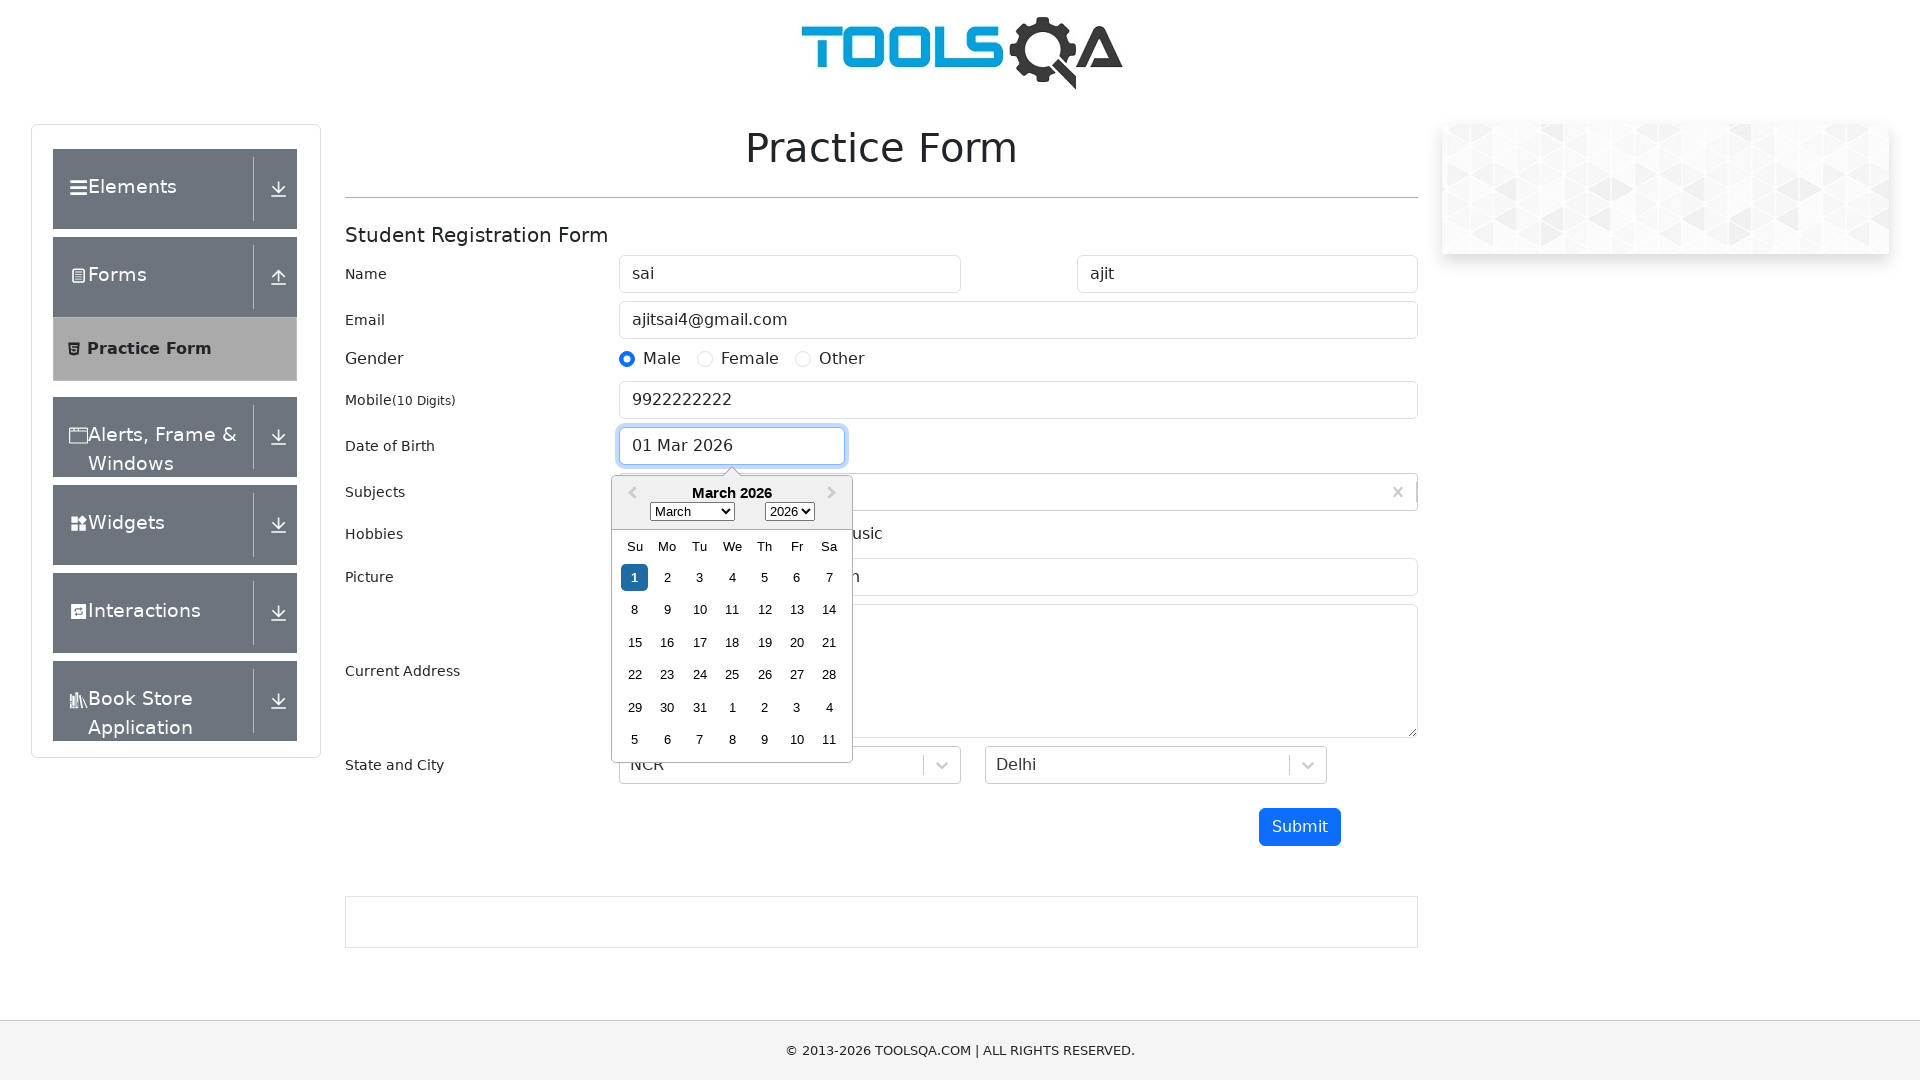

Selected October from month dropdown on .react-datepicker__month-select
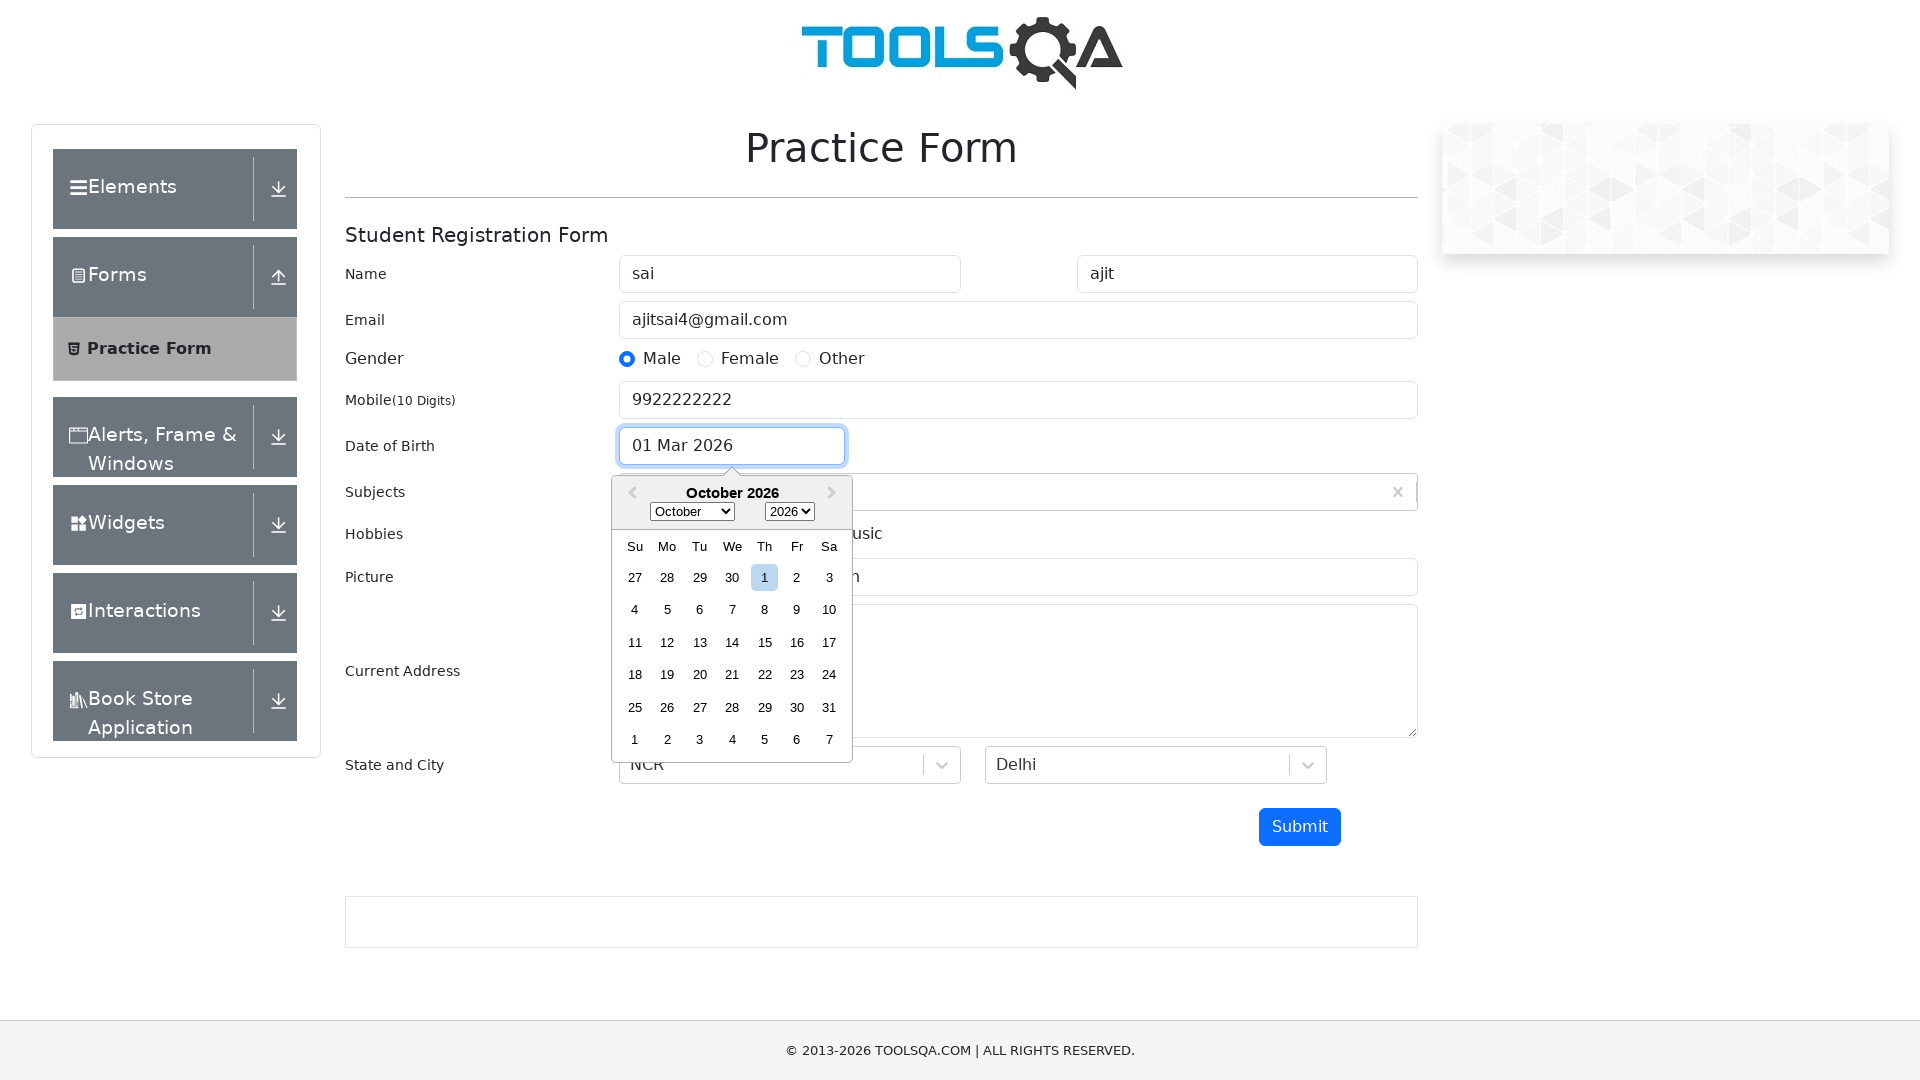

Selected 2001 from year dropdown on .react-datepicker__year-select
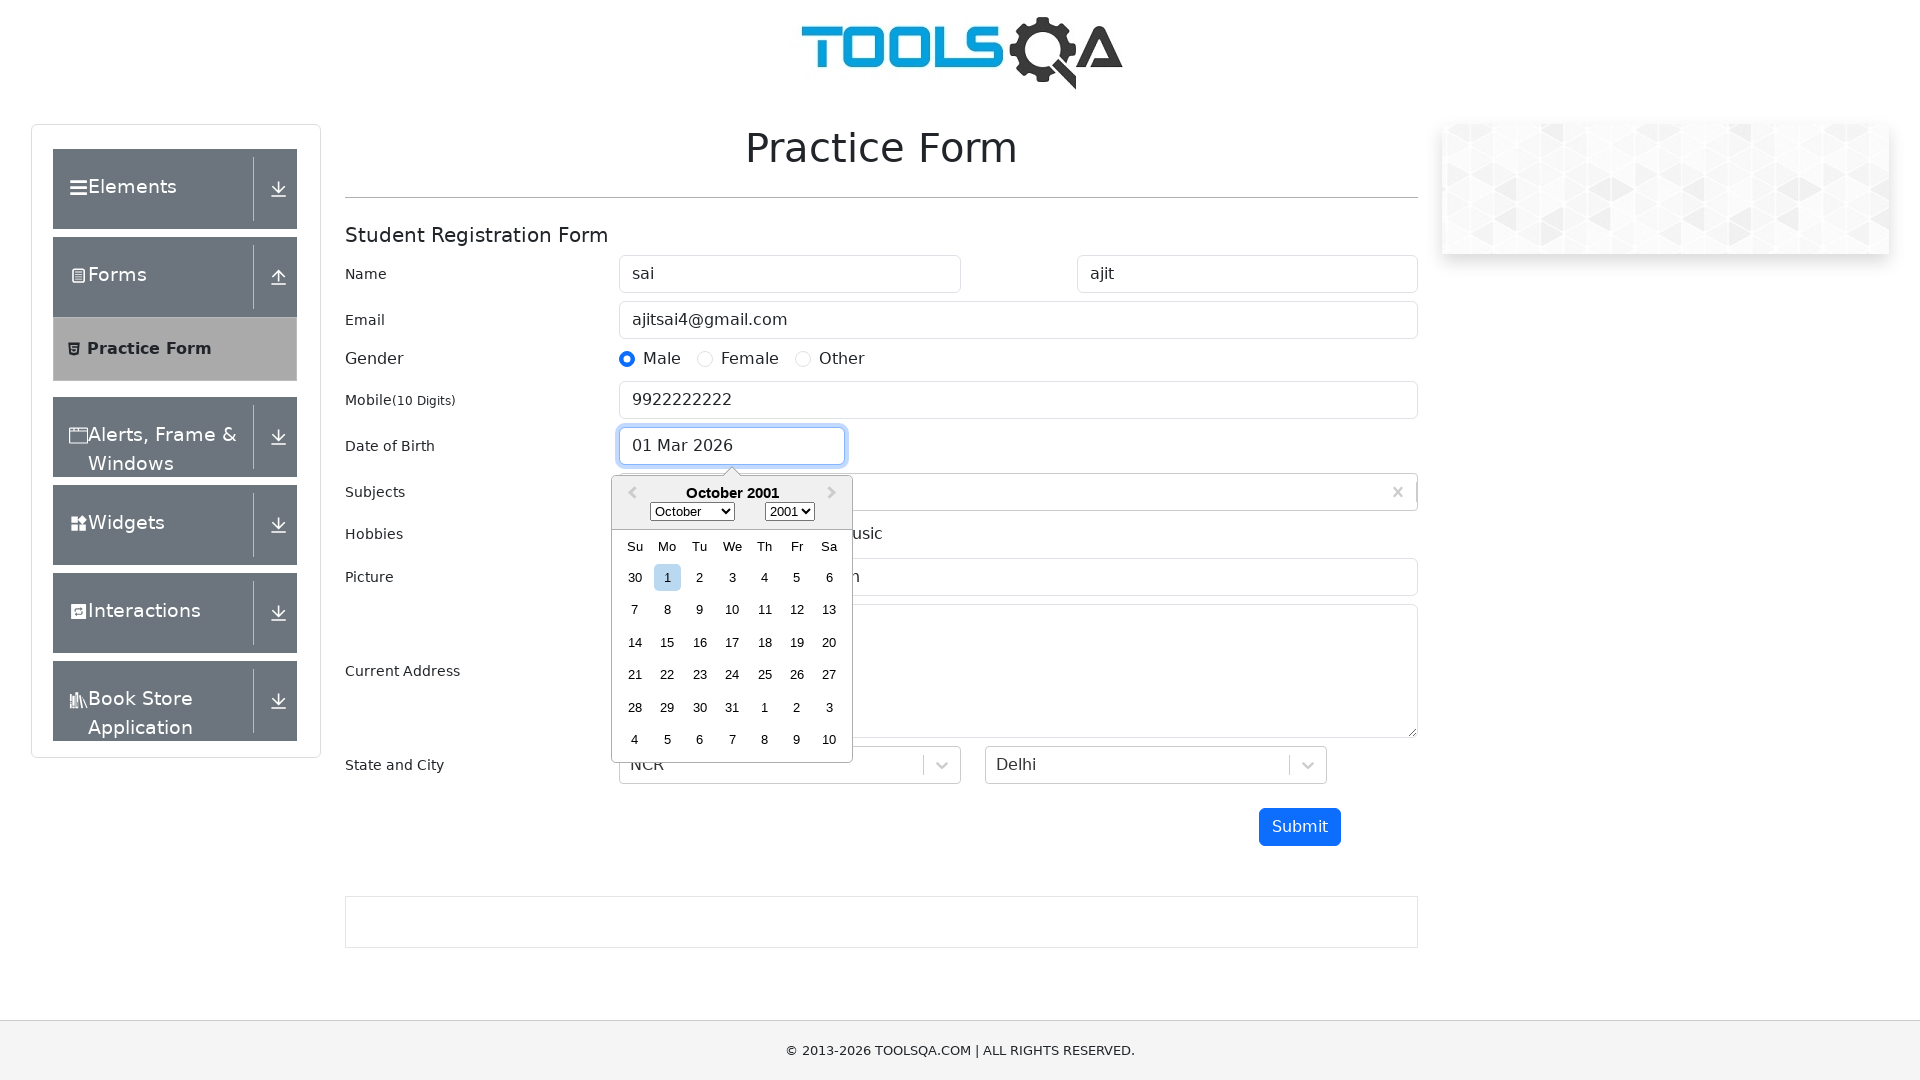

Waited 500ms for date picker to fully load
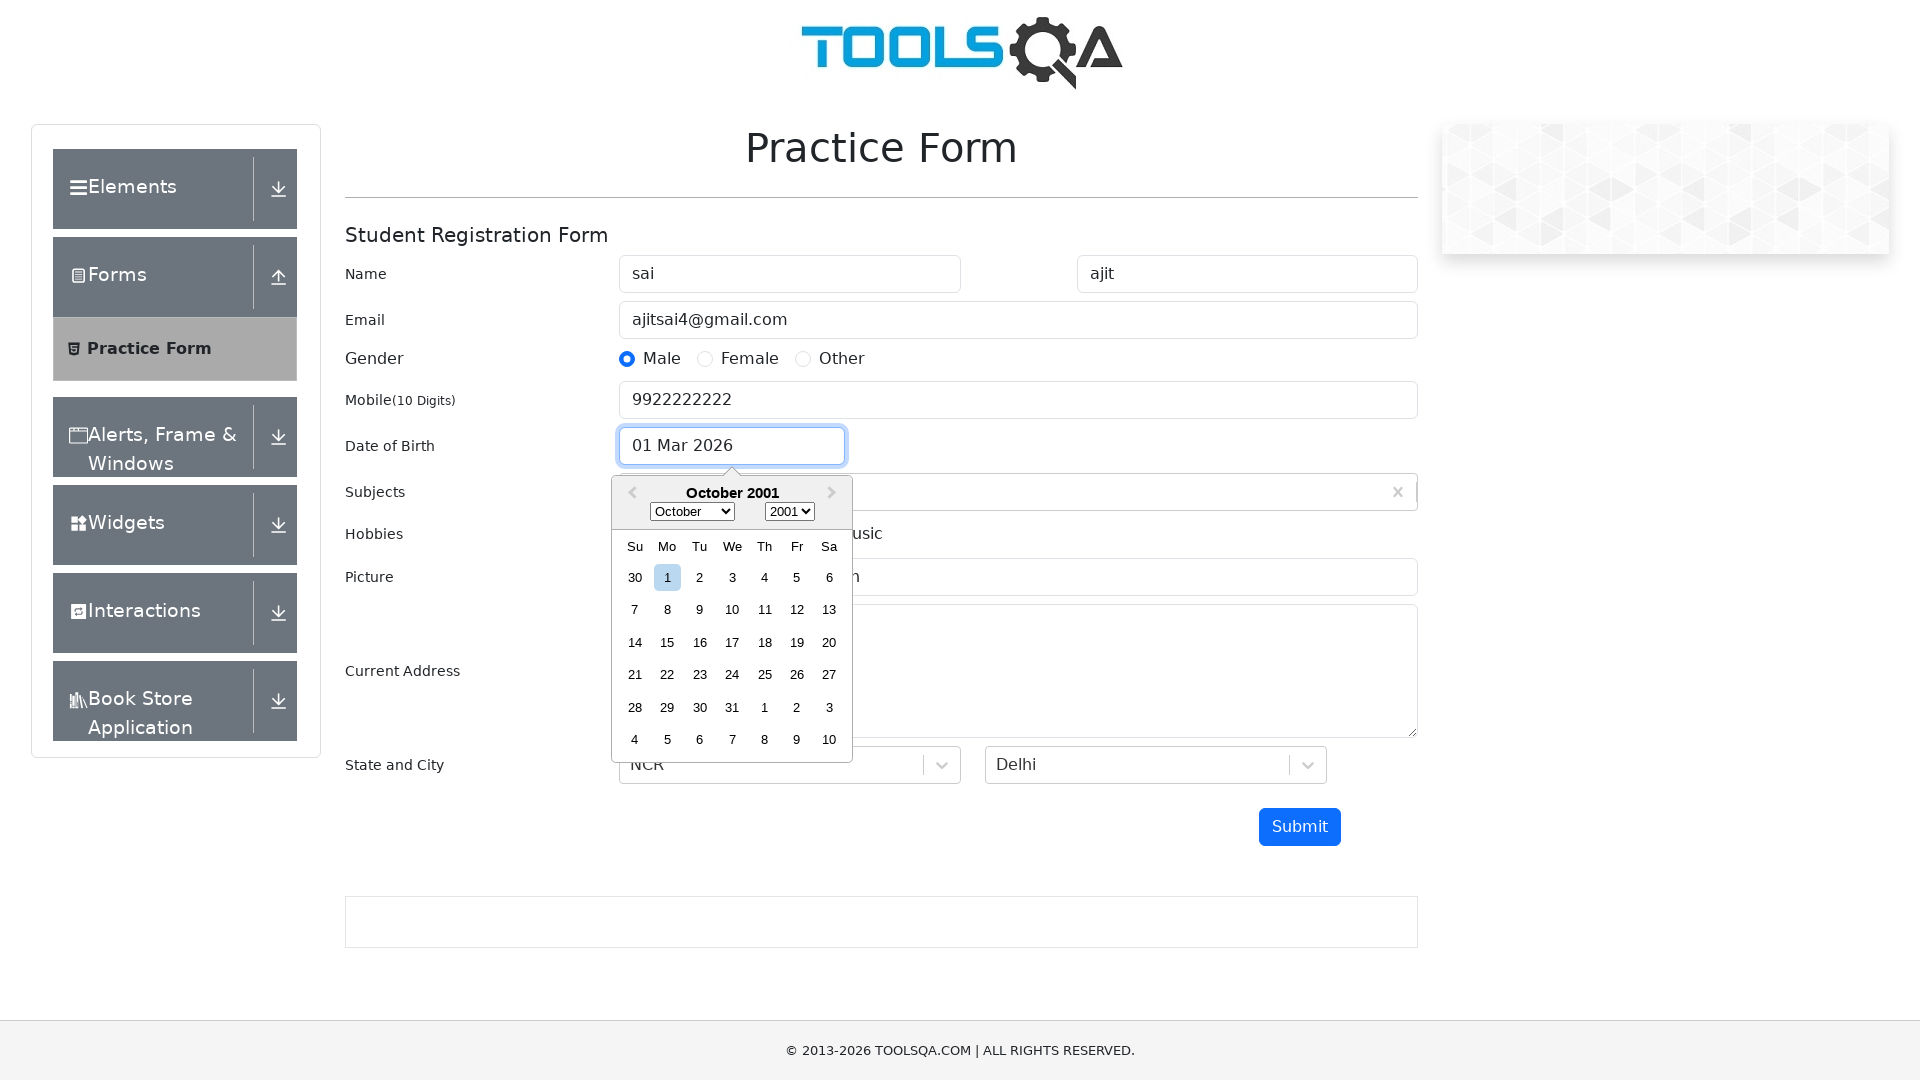

Clicked on October 31st, 2001 date at (732, 707) on div[aria-label='Choose Wednesday, October 31st, 2001']
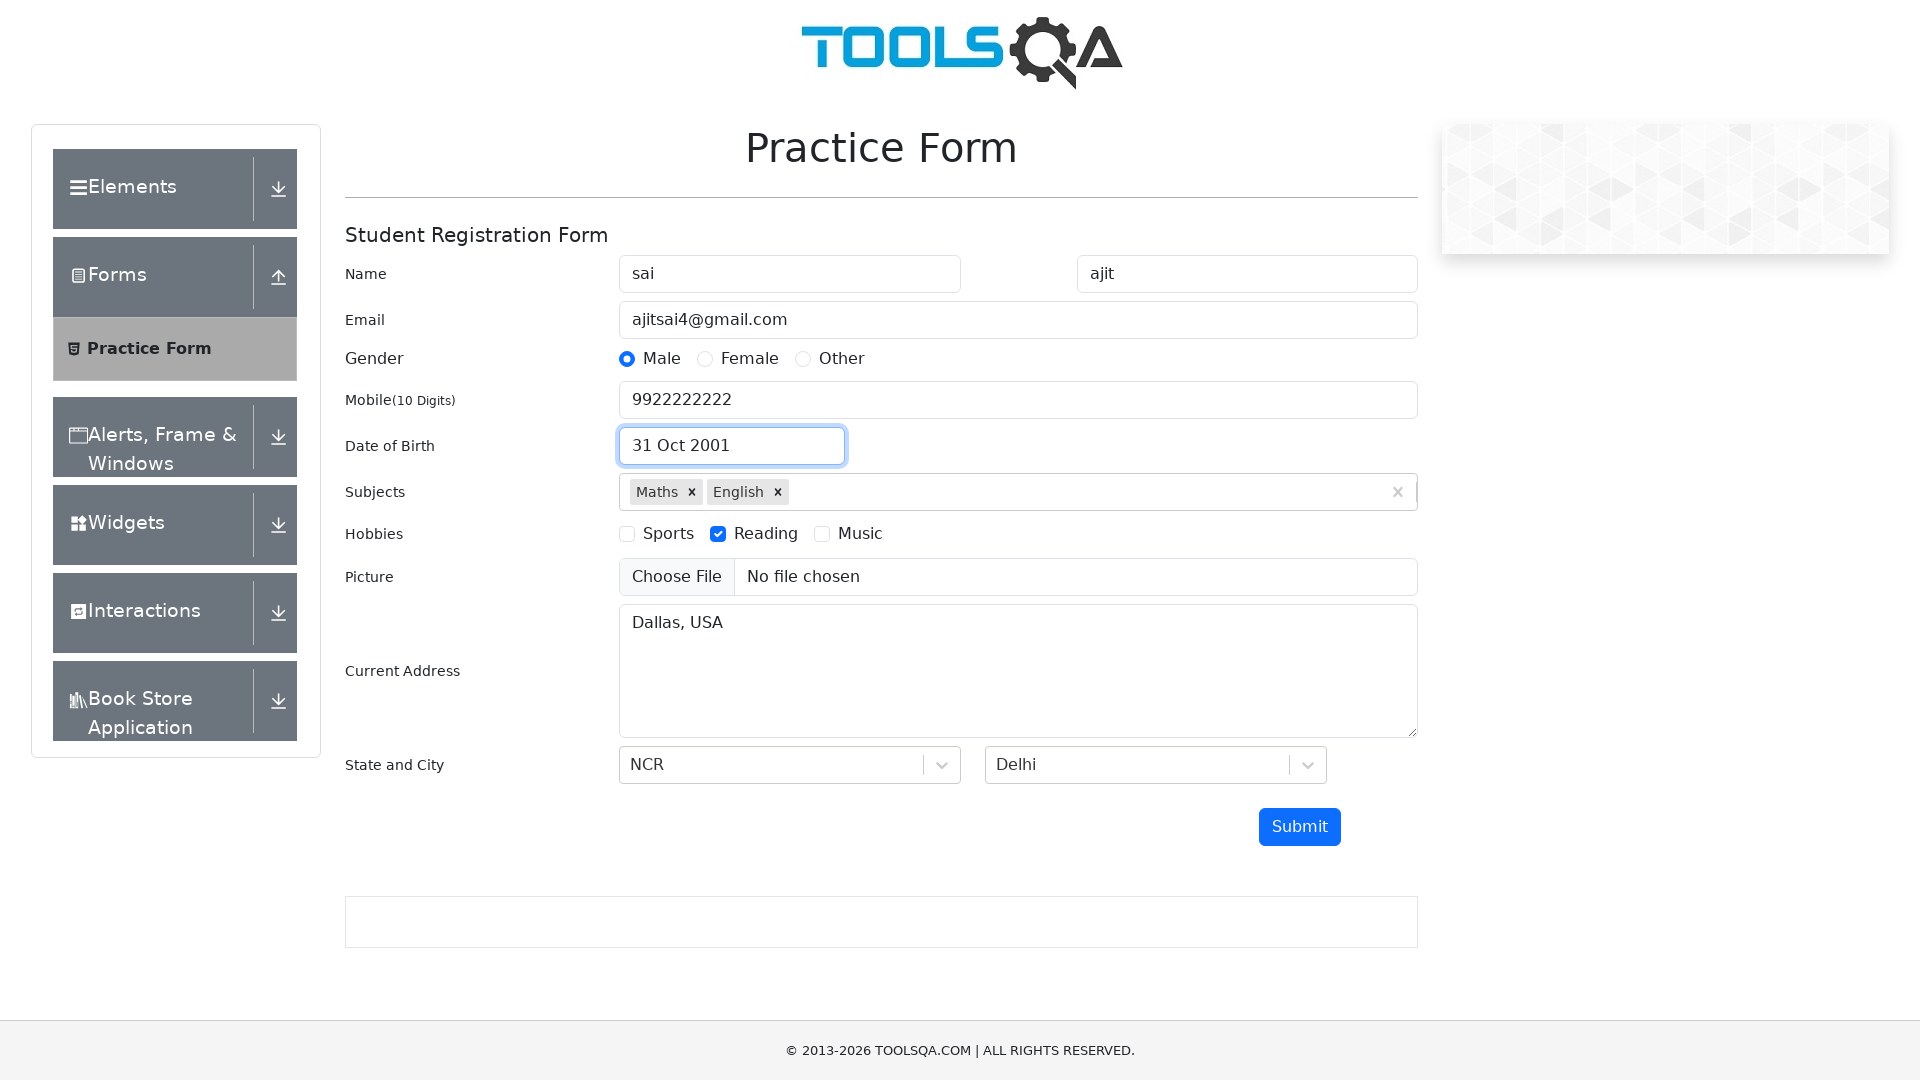

Waited 1000ms before form submission
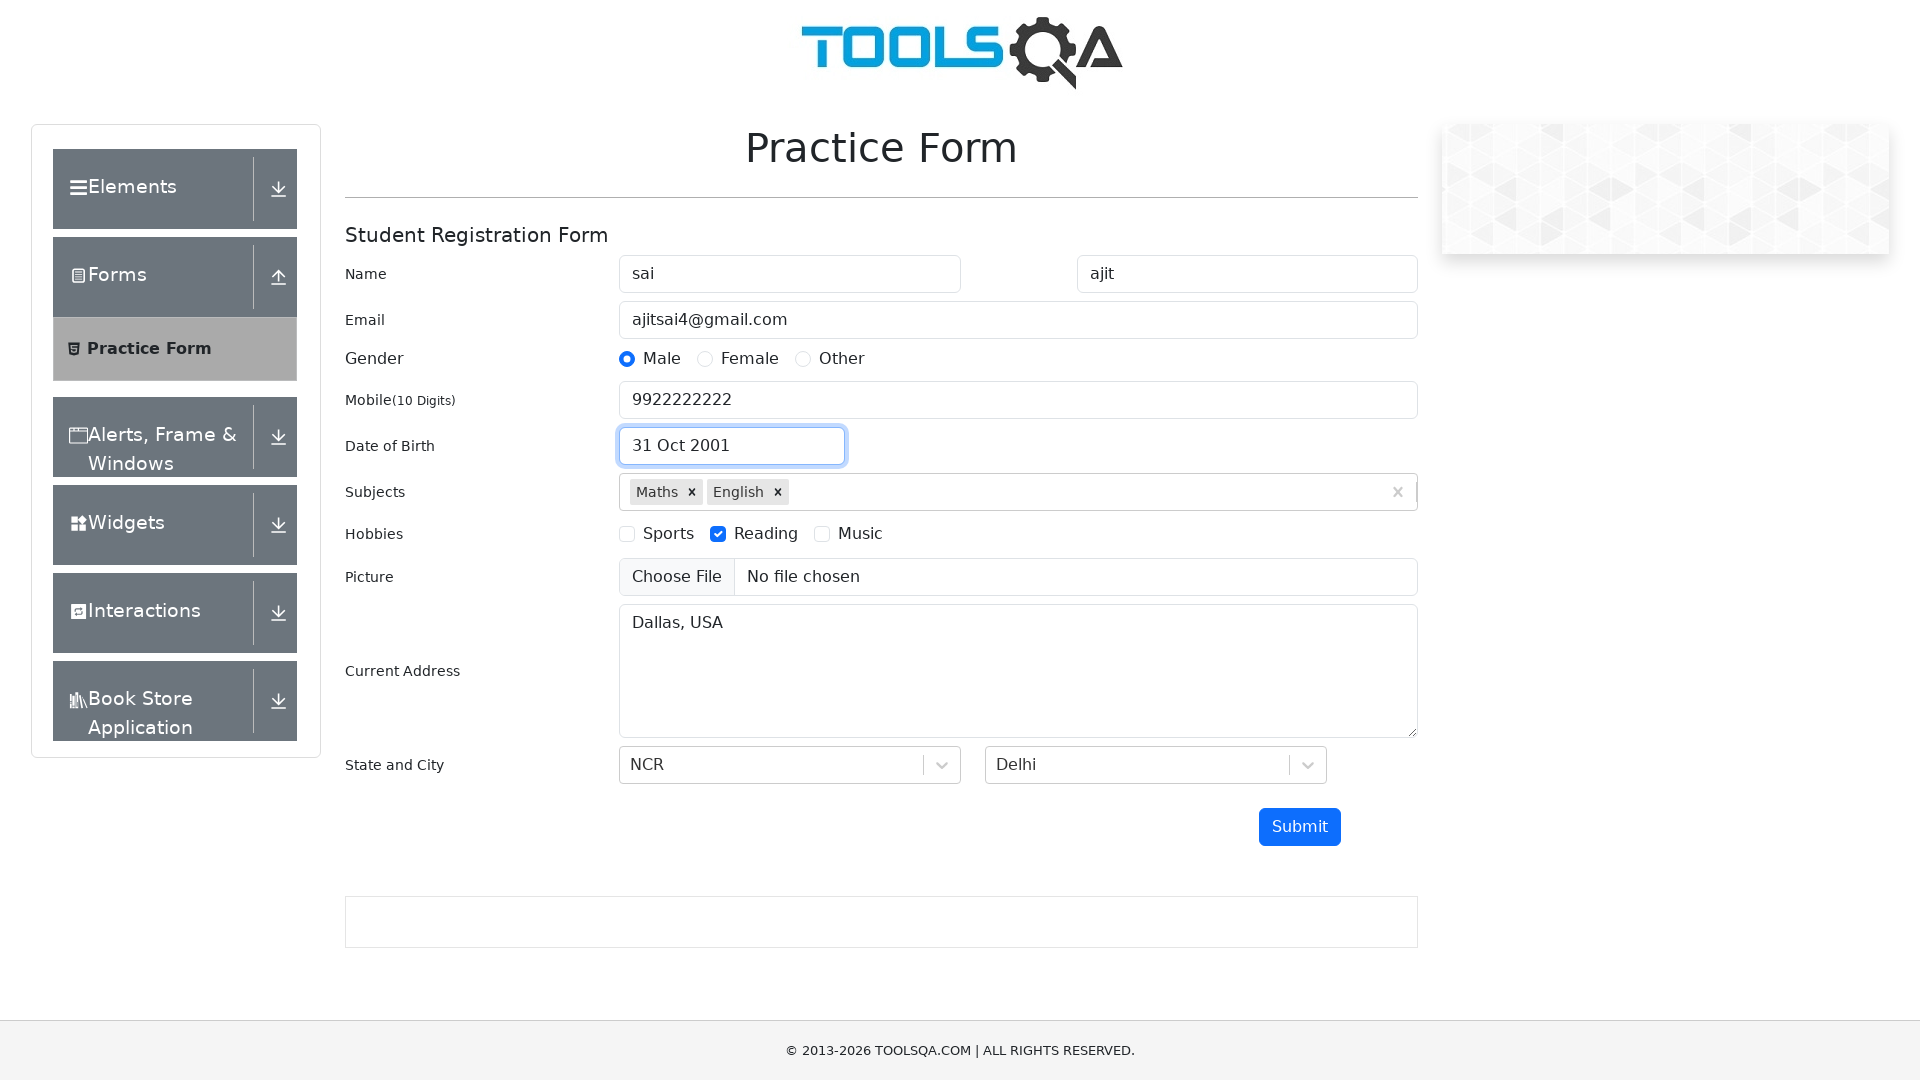

Clicked submit button to submit the form at (1300, 827) on #submit
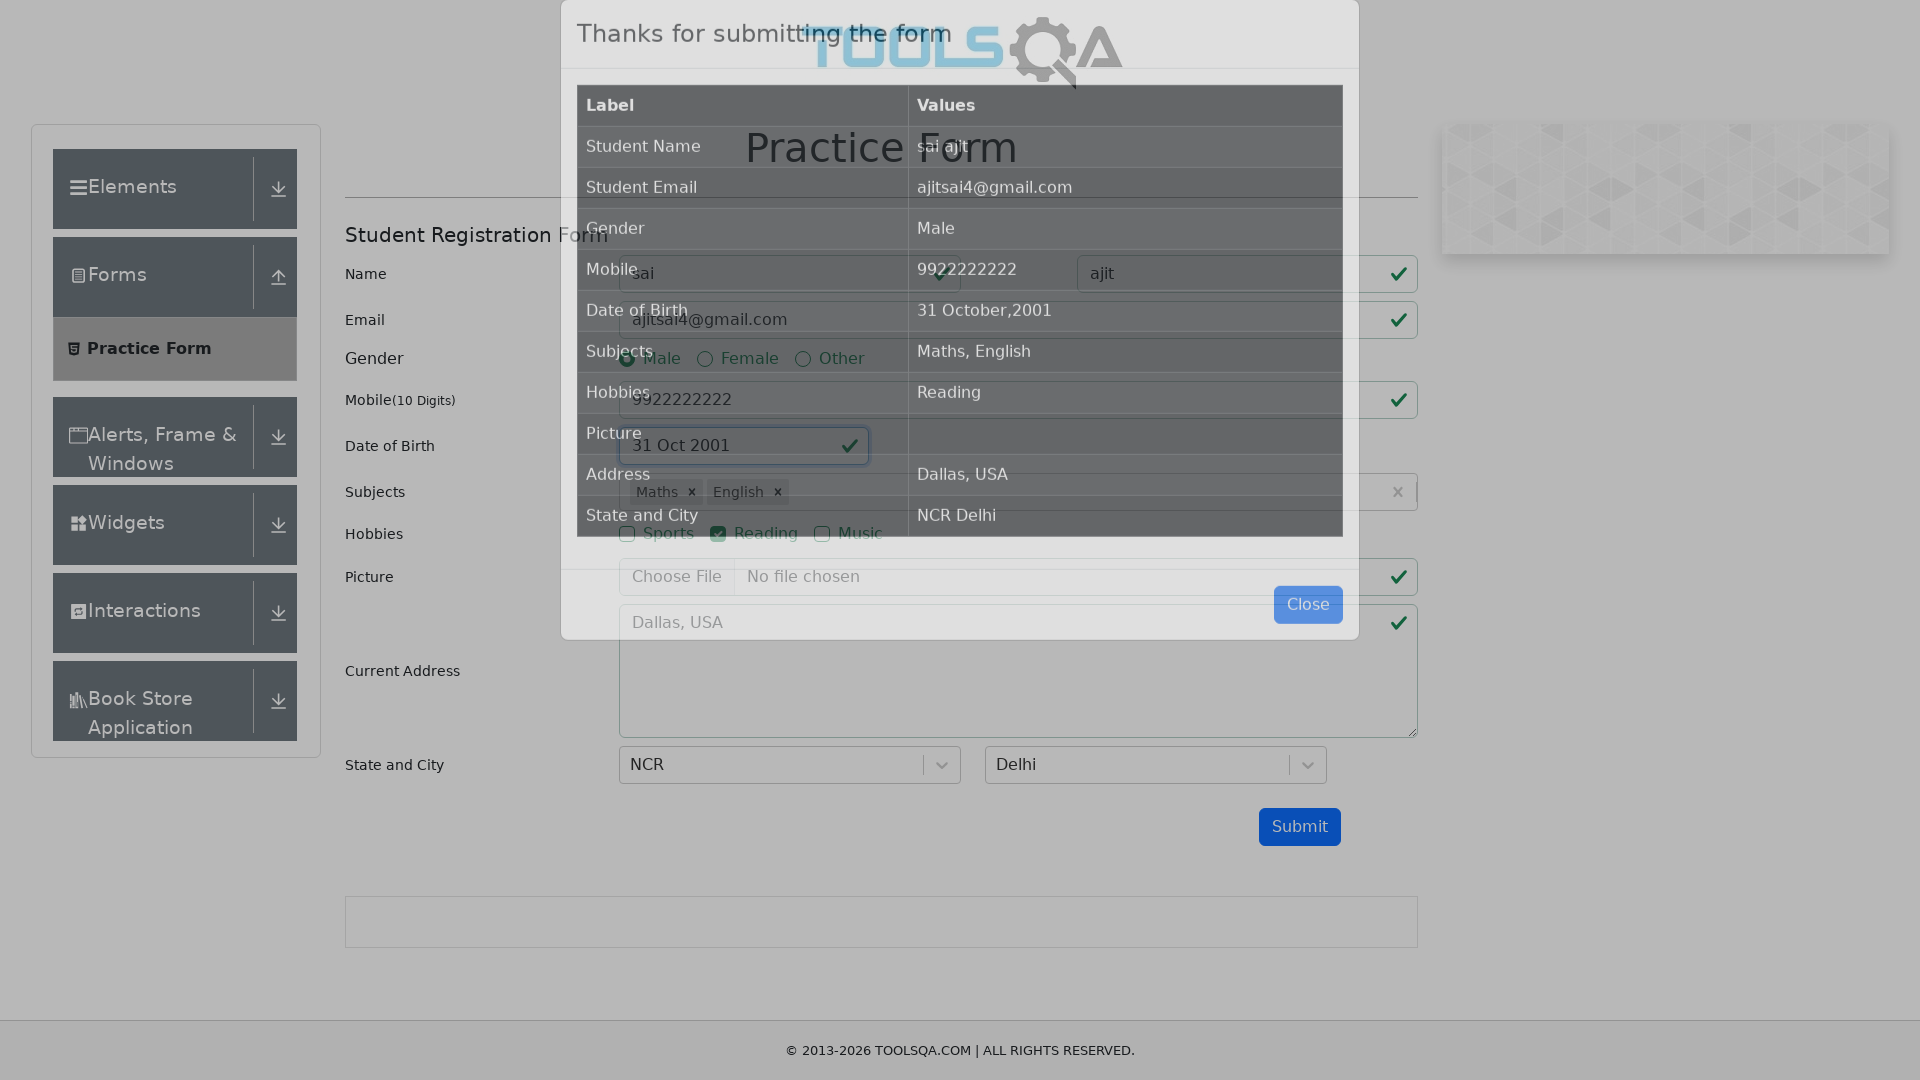

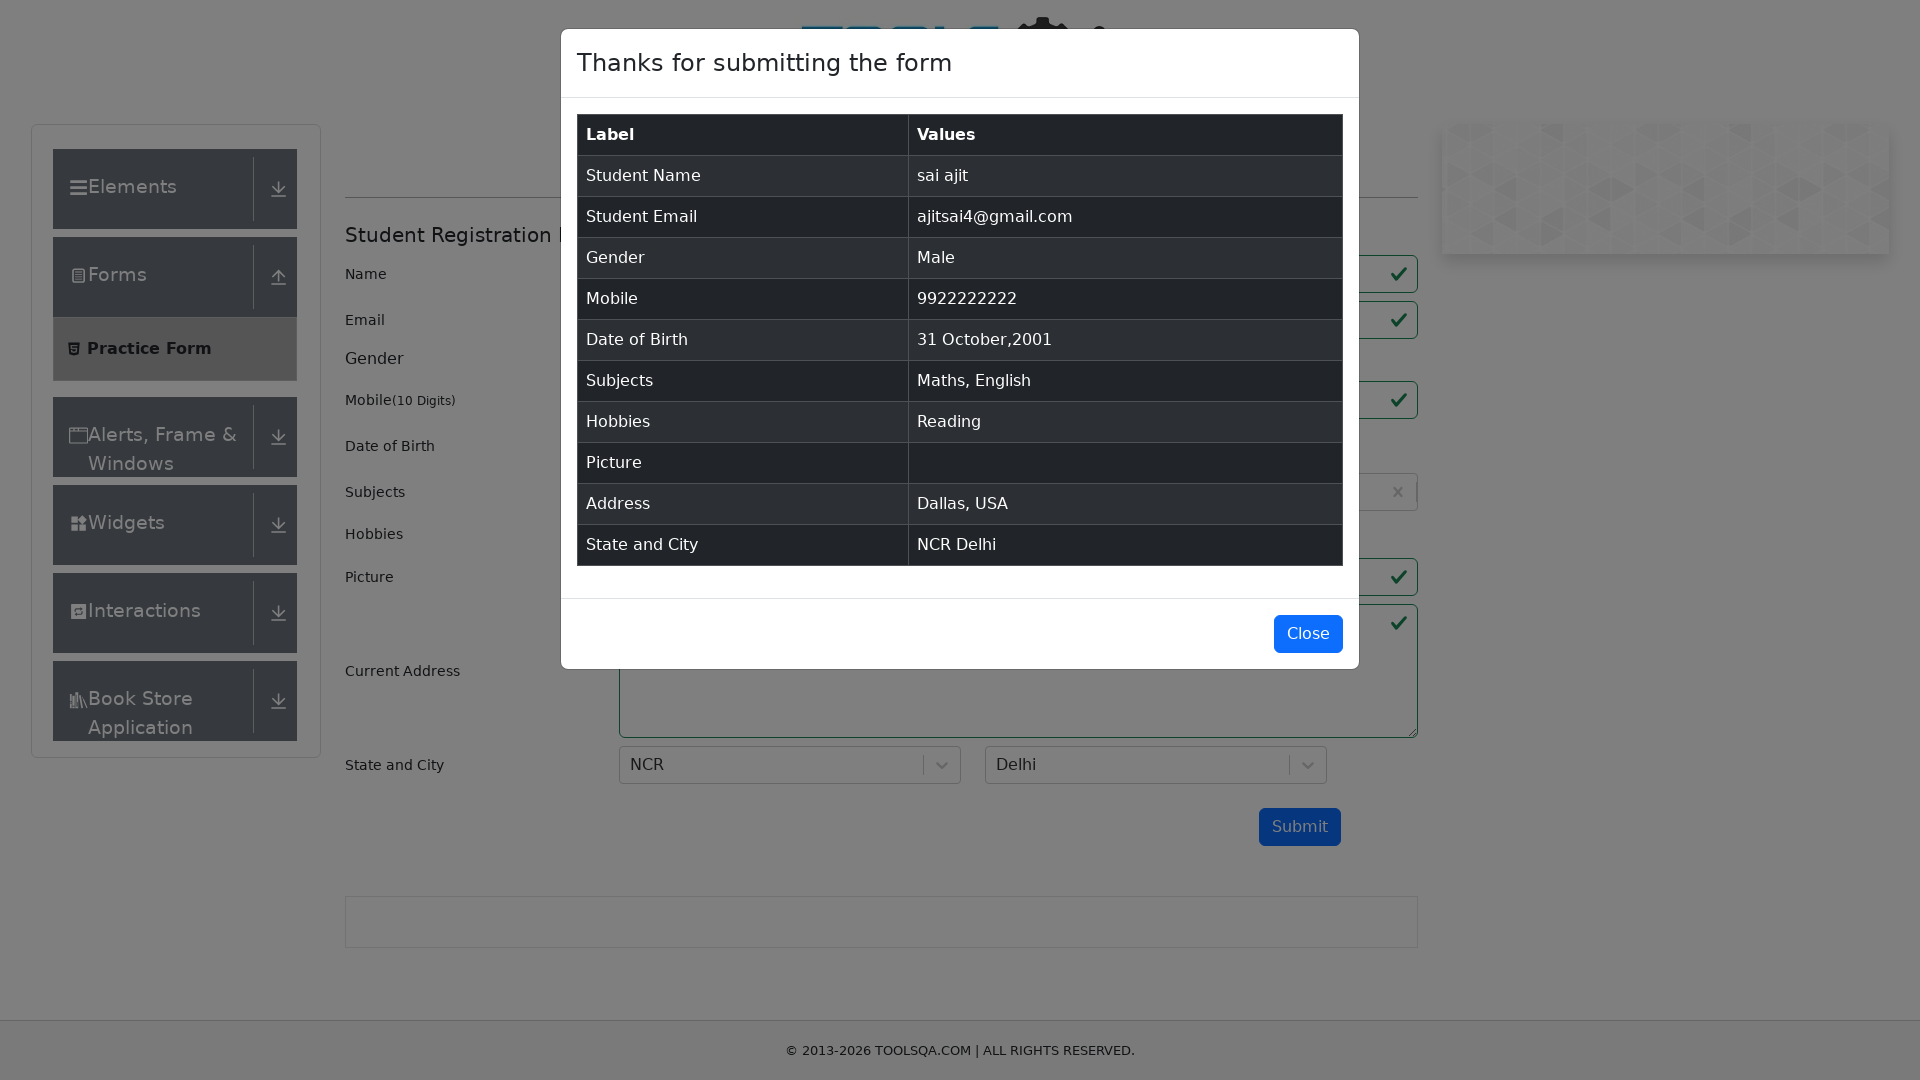